Tests responsive design by resizing the browser window to different widths (480, 960, 1440 pixels) and scrolling through the entire page at each size to verify content displays correctly at various breakpoints.

Starting URL: https://nomadcoders.co

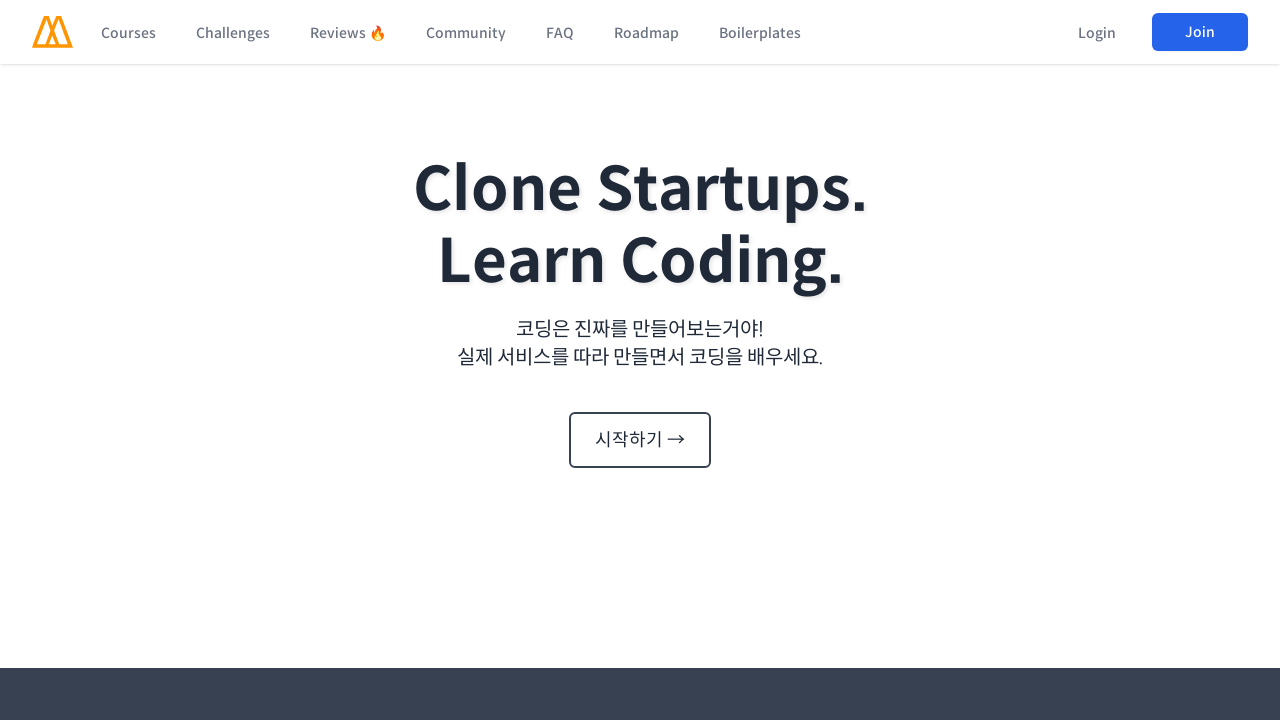

Resized viewport to 480x790 pixels
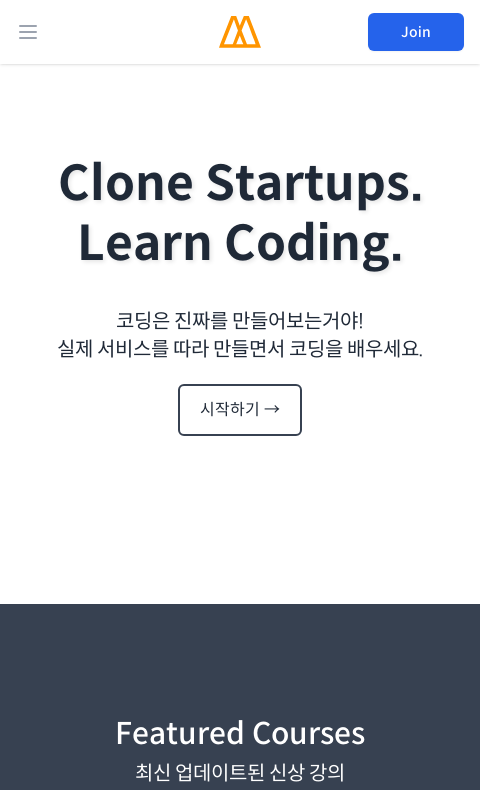

Waited 1500ms for page to render at 480px width
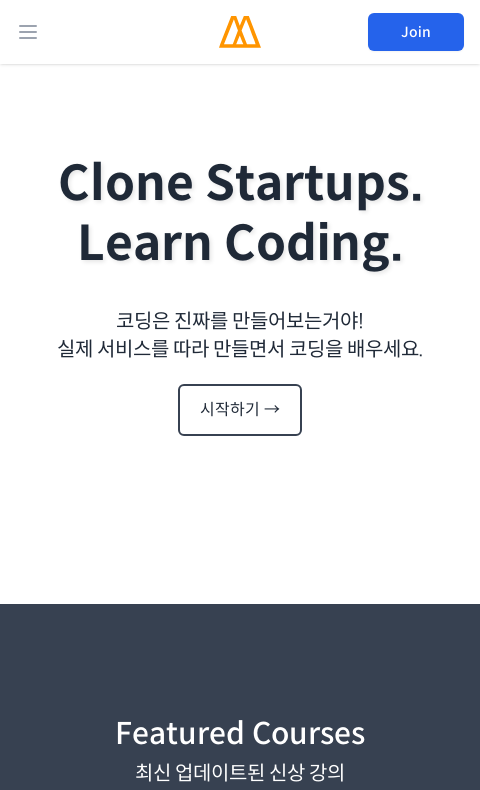

Evaluated page scroll height: 12577px at 480px viewport width
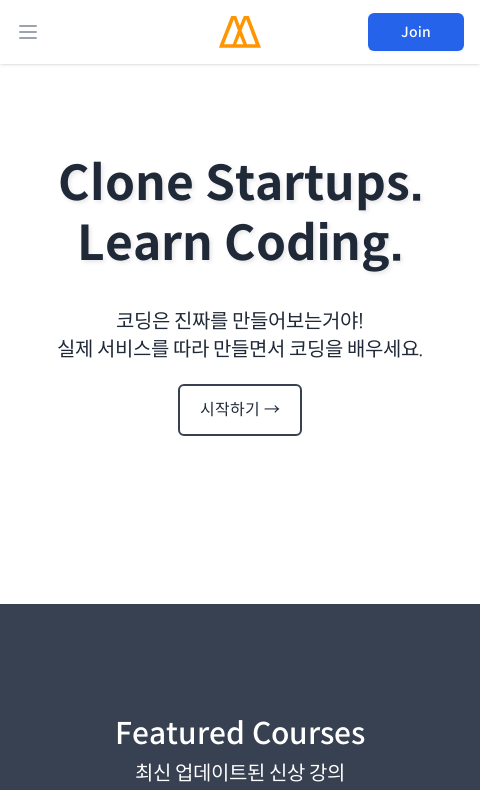

Scrolled to section 1/16 at 480px viewport width (scroll position: 790px)
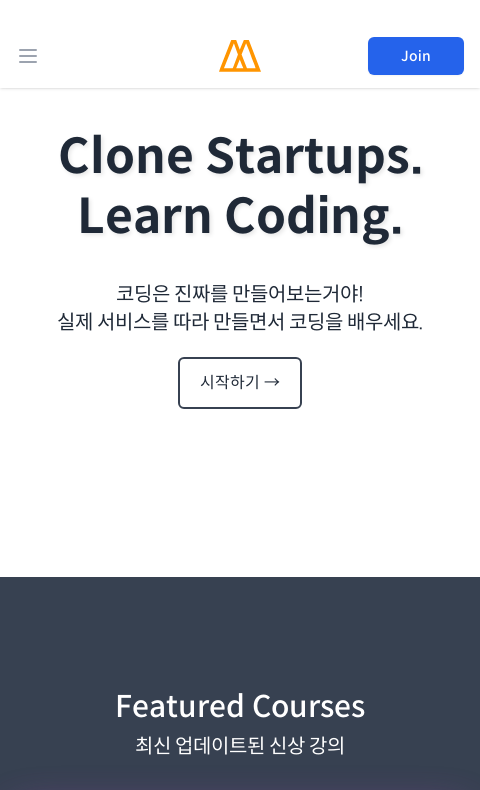

Waited 1000ms for content to load after scrolling at 480px width
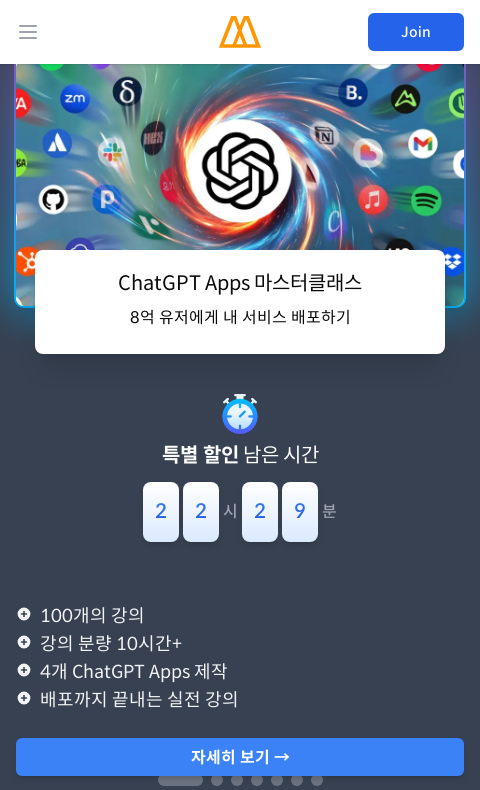

Scrolled to section 2/16 at 480px viewport width (scroll position: 1580px)
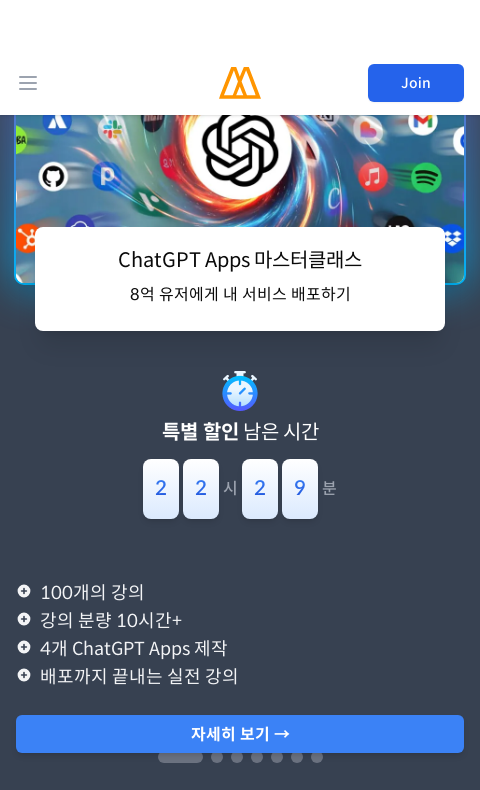

Waited 1000ms for content to load after scrolling at 480px width
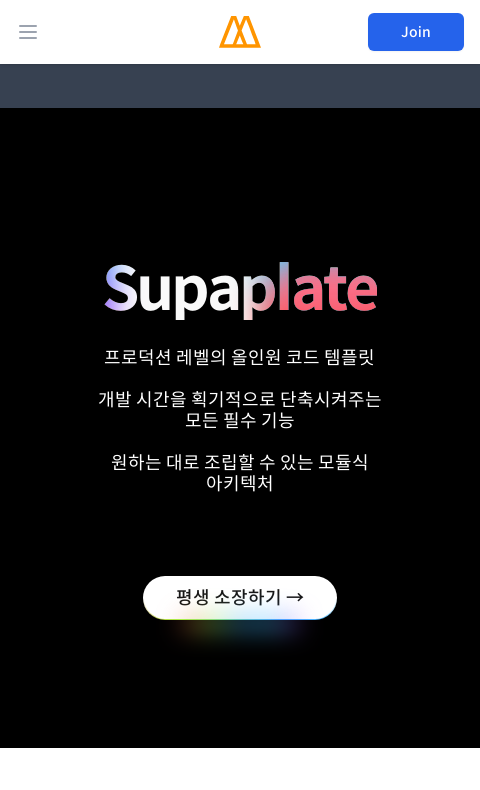

Scrolled to section 3/16 at 480px viewport width (scroll position: 2370px)
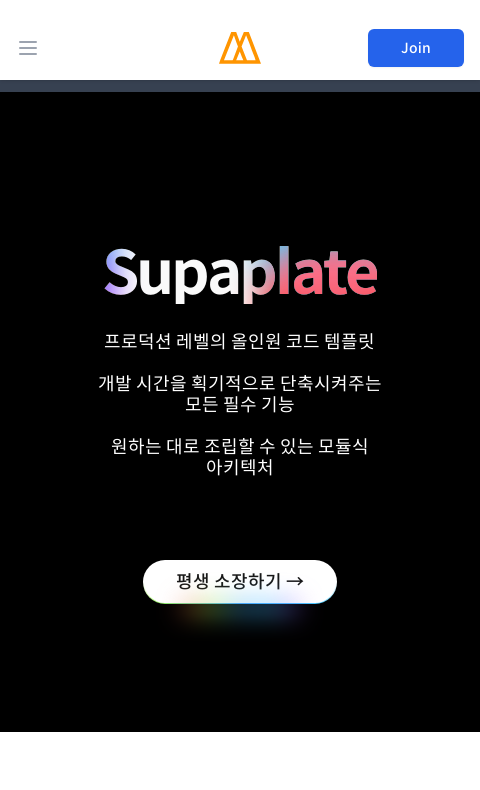

Waited 1000ms for content to load after scrolling at 480px width
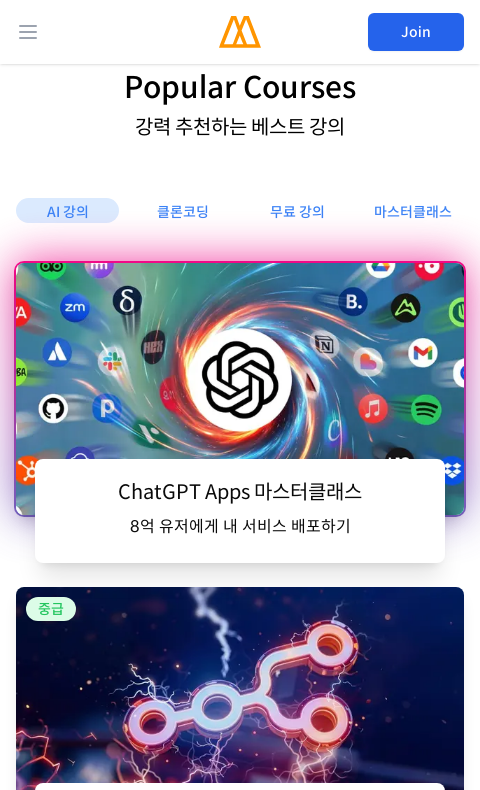

Scrolled to section 4/16 at 480px viewport width (scroll position: 3160px)
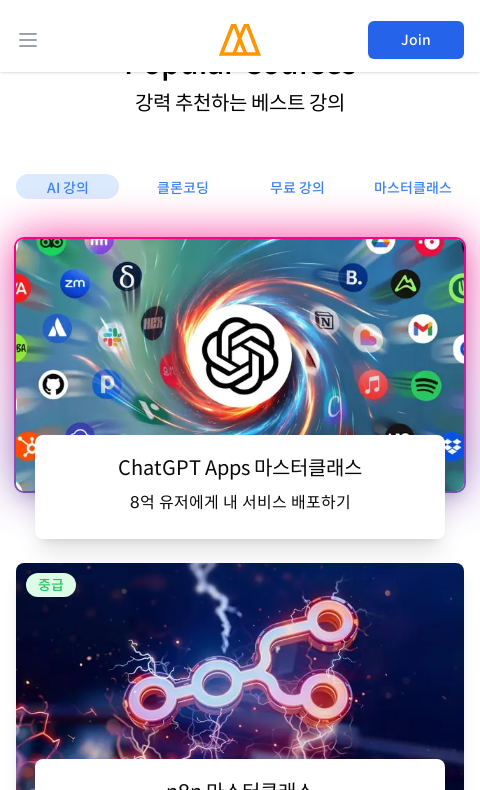

Waited 1000ms for content to load after scrolling at 480px width
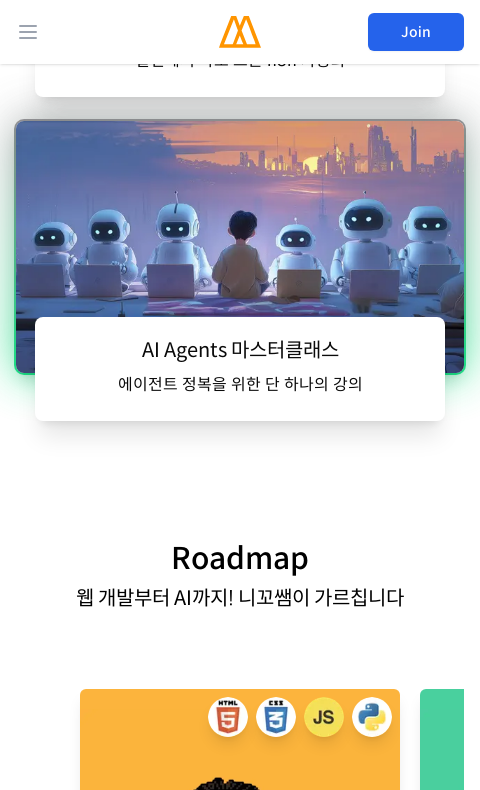

Scrolled to section 5/16 at 480px viewport width (scroll position: 3950px)
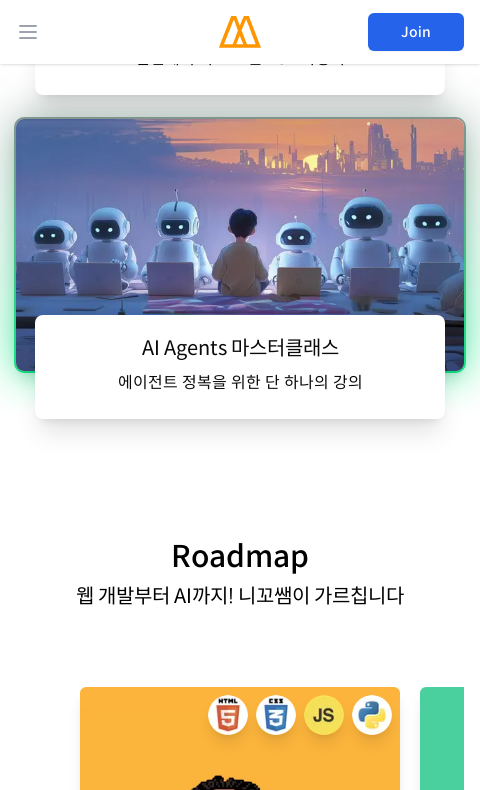

Waited 1000ms for content to load after scrolling at 480px width
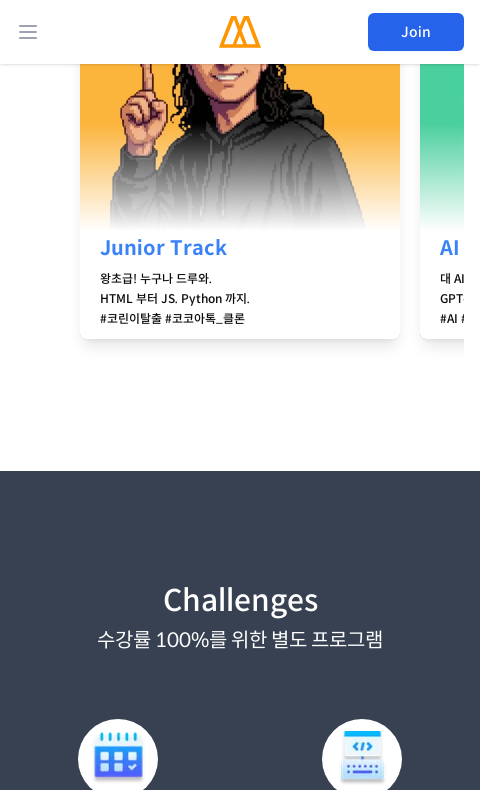

Scrolled to section 6/16 at 480px viewport width (scroll position: 4740px)
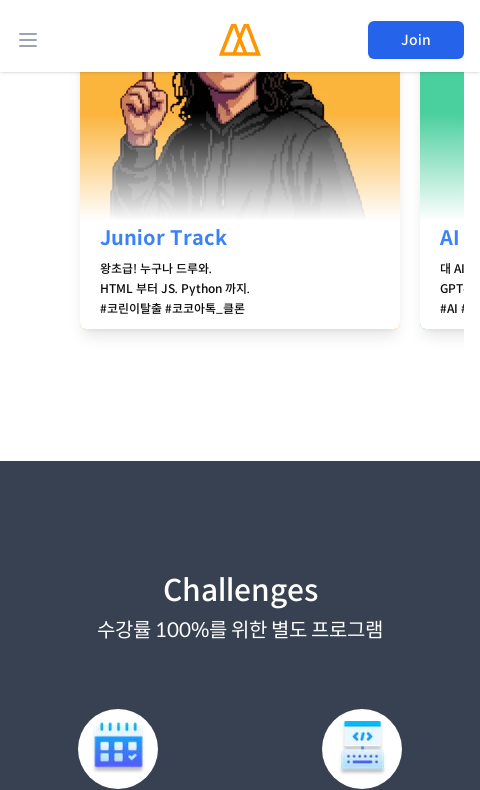

Waited 1000ms for content to load after scrolling at 480px width
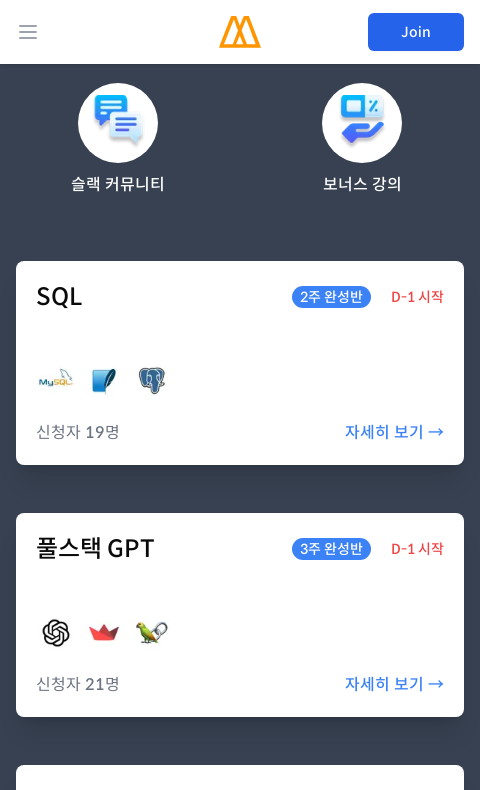

Scrolled to section 7/16 at 480px viewport width (scroll position: 5530px)
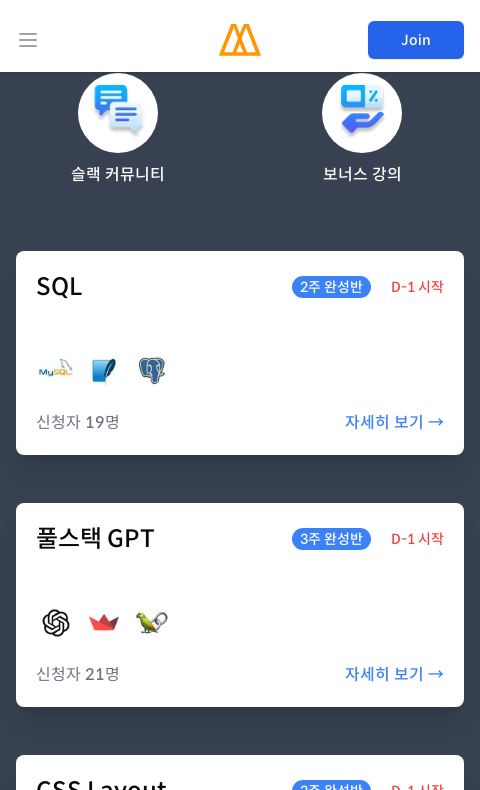

Waited 1000ms for content to load after scrolling at 480px width
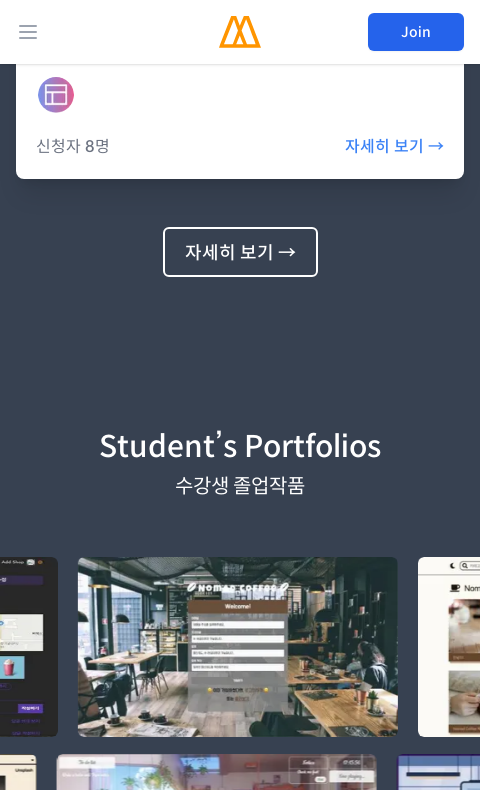

Scrolled to section 8/16 at 480px viewport width (scroll position: 6320px)
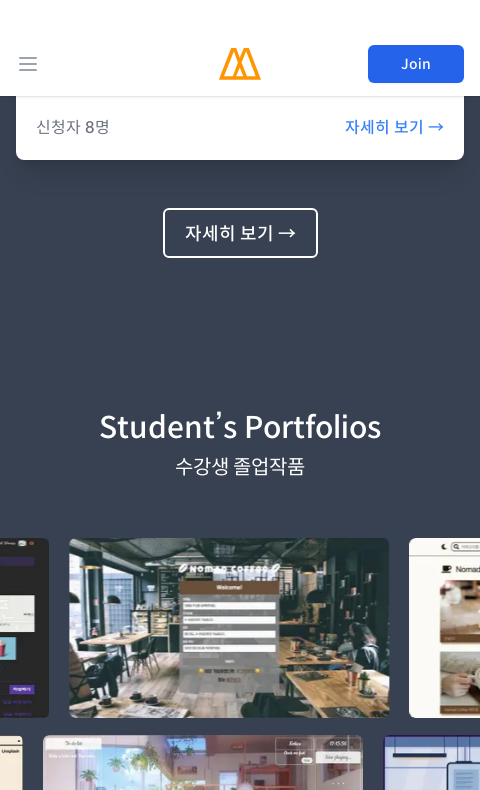

Waited 1000ms for content to load after scrolling at 480px width
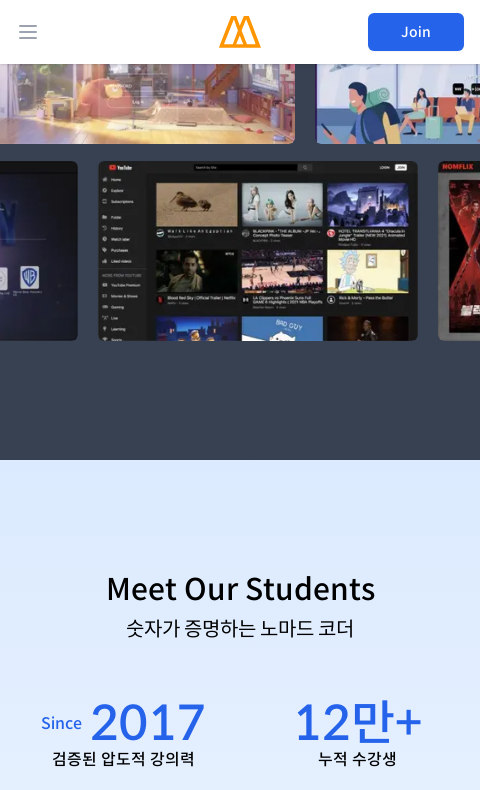

Scrolled to section 9/16 at 480px viewport width (scroll position: 7110px)
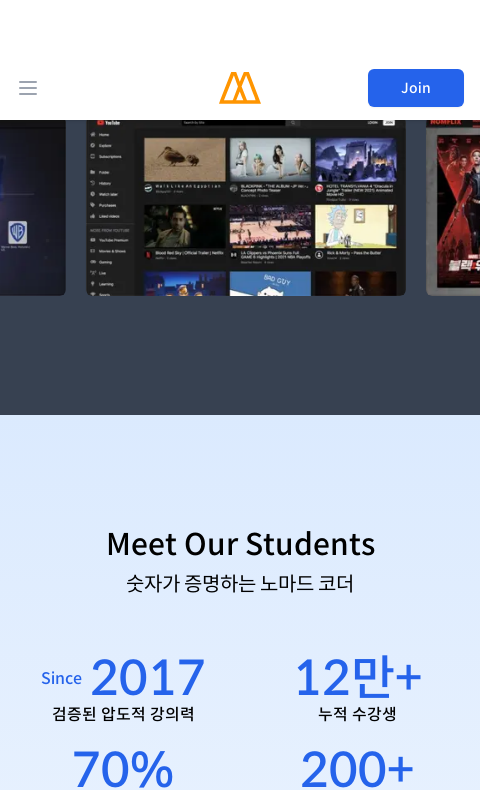

Waited 1000ms for content to load after scrolling at 480px width
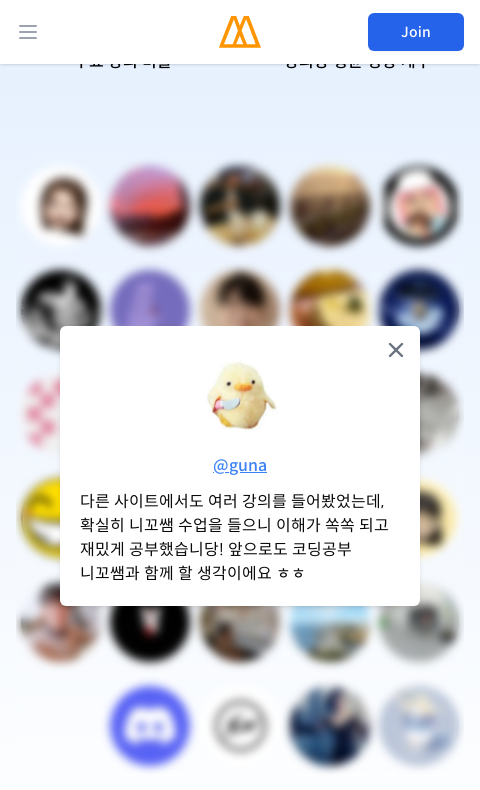

Scrolled to section 10/16 at 480px viewport width (scroll position: 7900px)
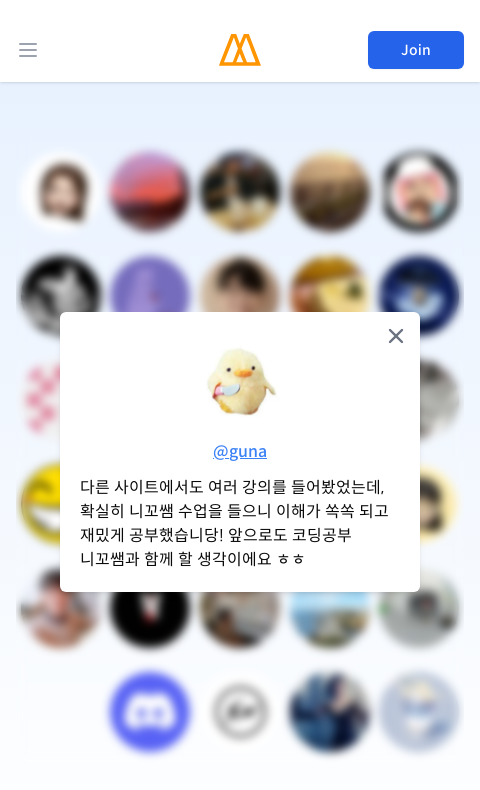

Waited 1000ms for content to load after scrolling at 480px width
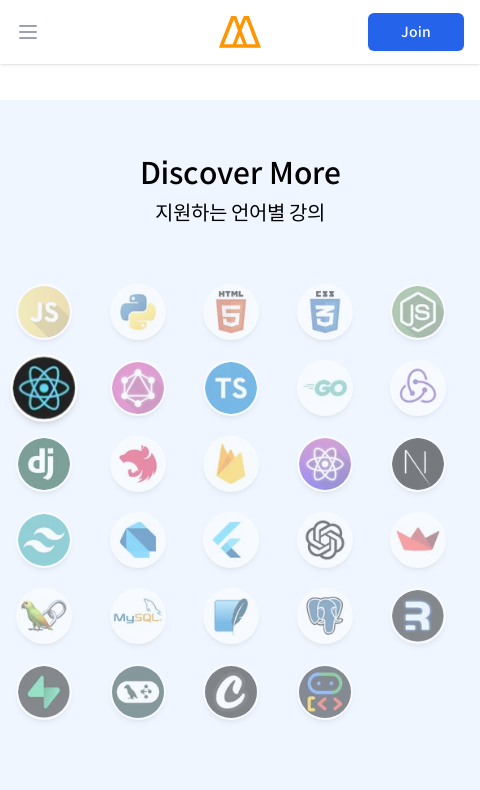

Scrolled to section 11/16 at 480px viewport width (scroll position: 8690px)
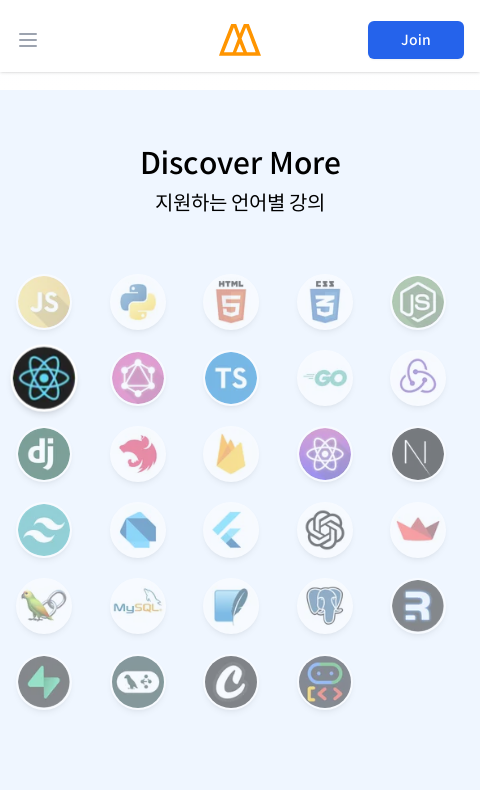

Waited 1000ms for content to load after scrolling at 480px width
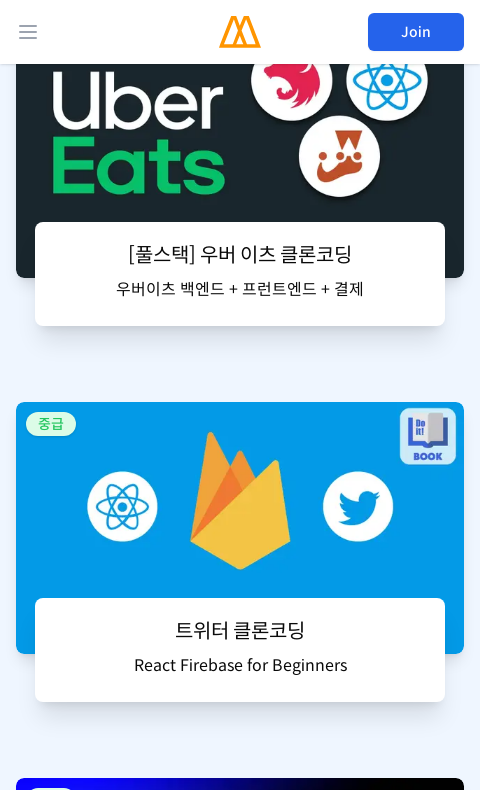

Scrolled to section 12/16 at 480px viewport width (scroll position: 9480px)
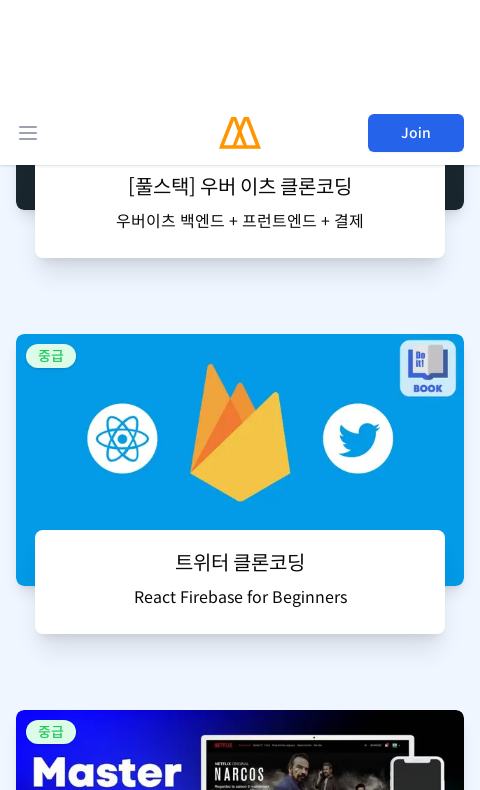

Waited 1000ms for content to load after scrolling at 480px width
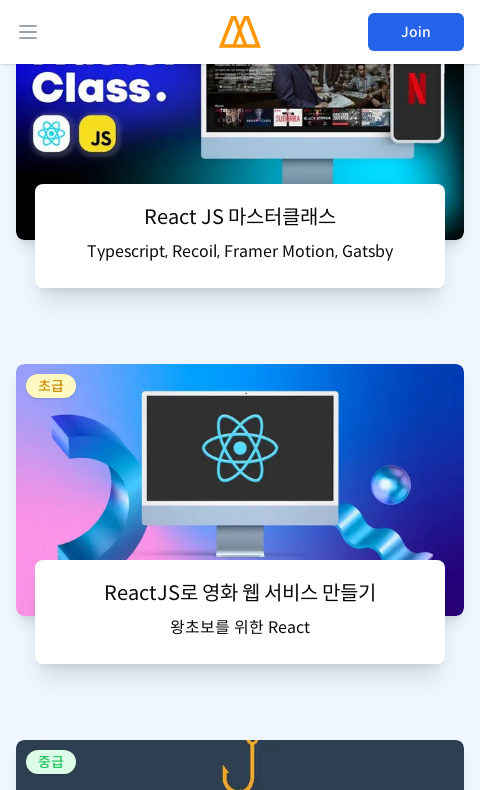

Scrolled to section 13/16 at 480px viewport width (scroll position: 10270px)
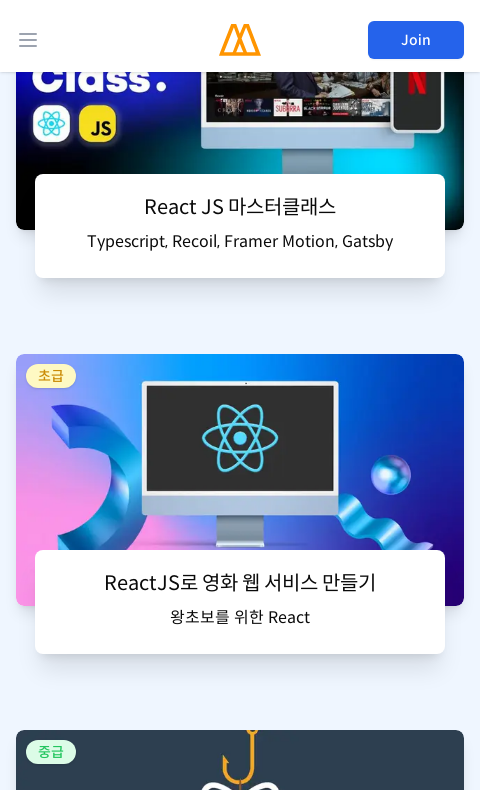

Waited 1000ms for content to load after scrolling at 480px width
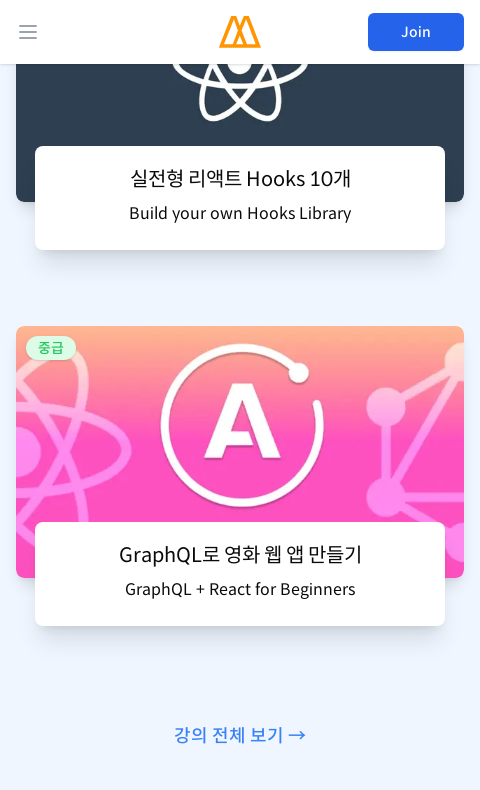

Scrolled to section 14/16 at 480px viewport width (scroll position: 11060px)
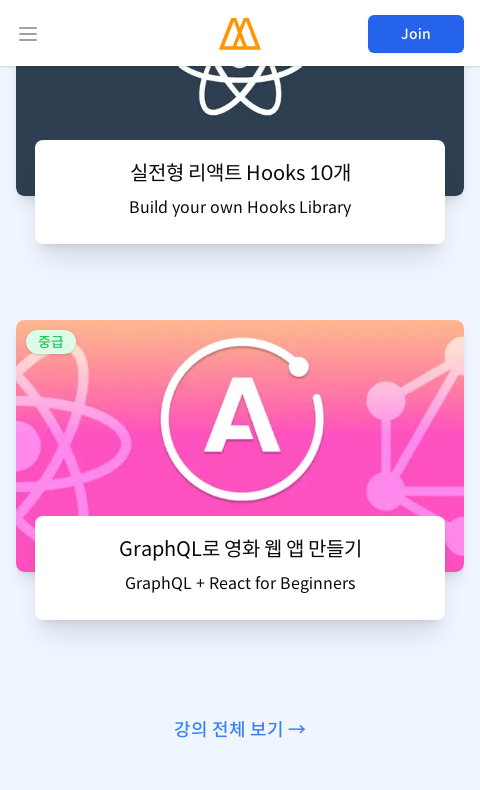

Waited 1000ms for content to load after scrolling at 480px width
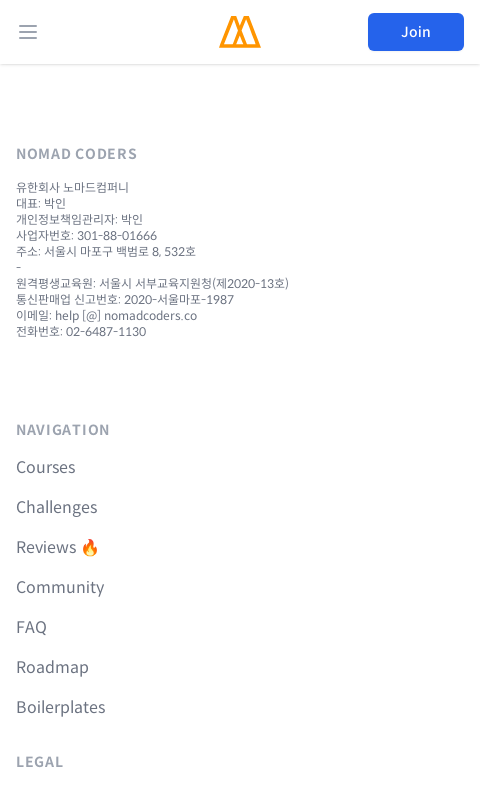

Scrolled to section 15/16 at 480px viewport width (scroll position: 11850px)
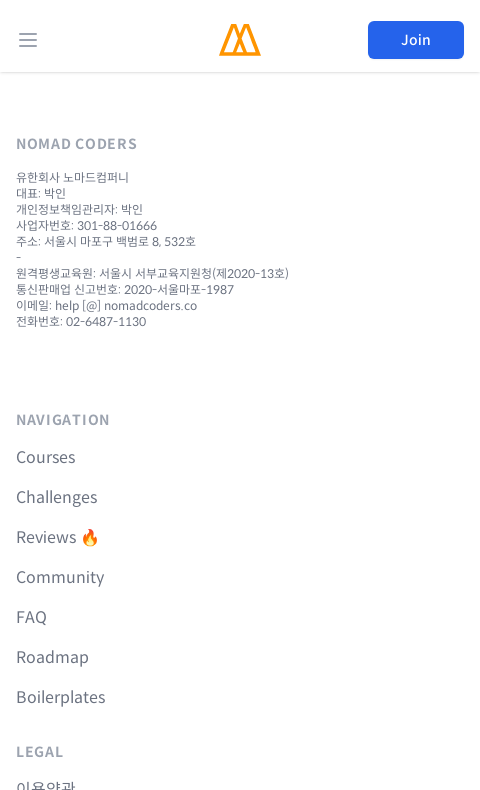

Waited 1000ms for content to load after scrolling at 480px width
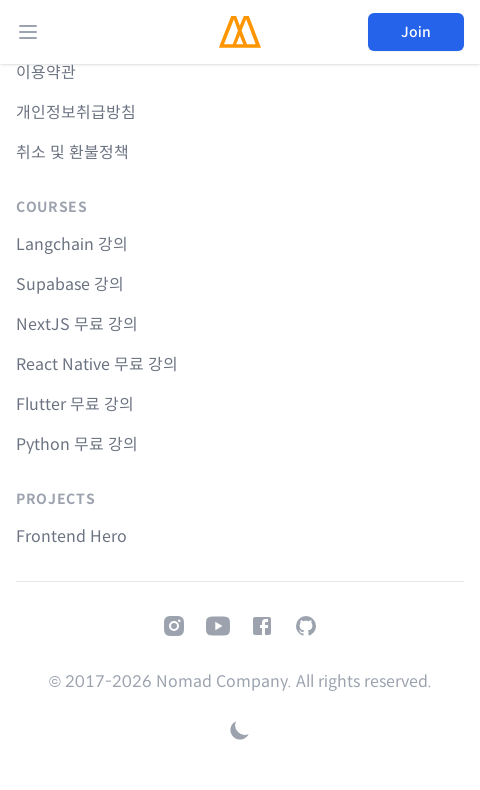

Scrolled to section 16/16 at 480px viewport width (scroll position: 12640px)
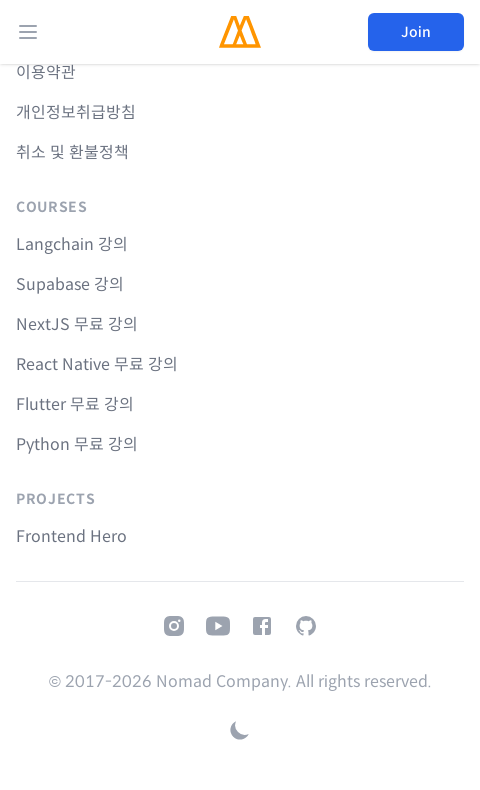

Waited 1000ms for content to load after scrolling at 480px width
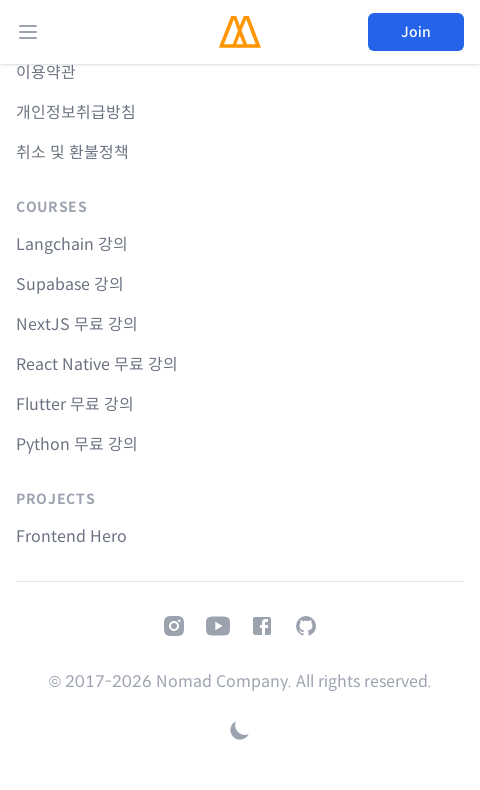

Resized viewport to 960x790 pixels
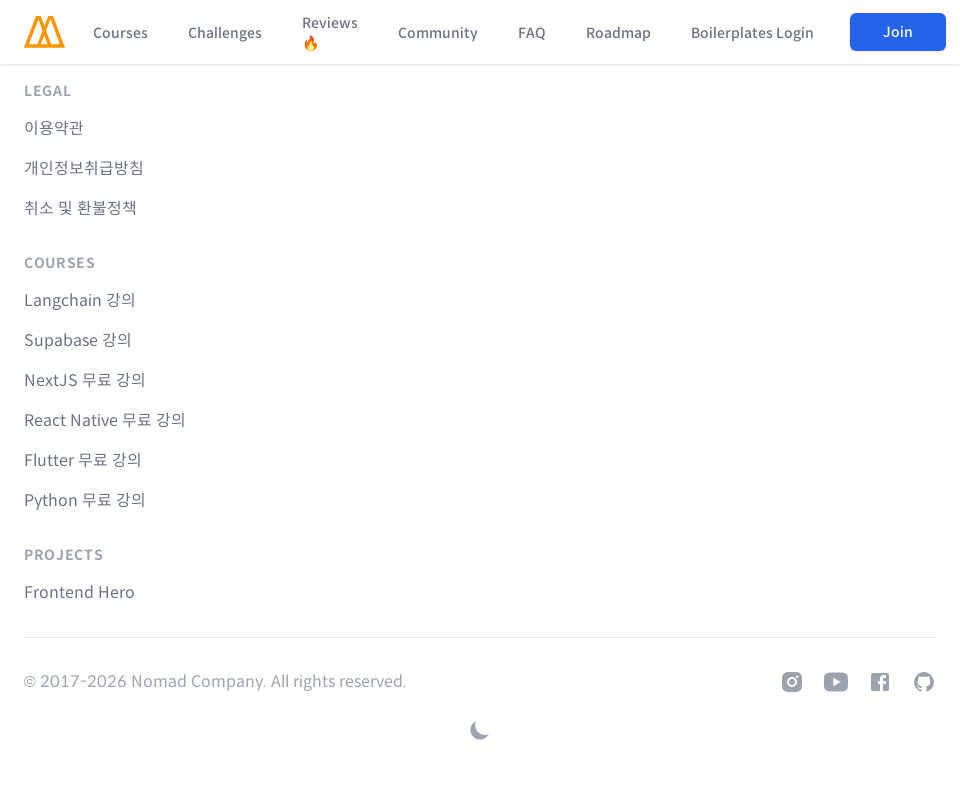

Waited 1500ms for page to render at 960px width
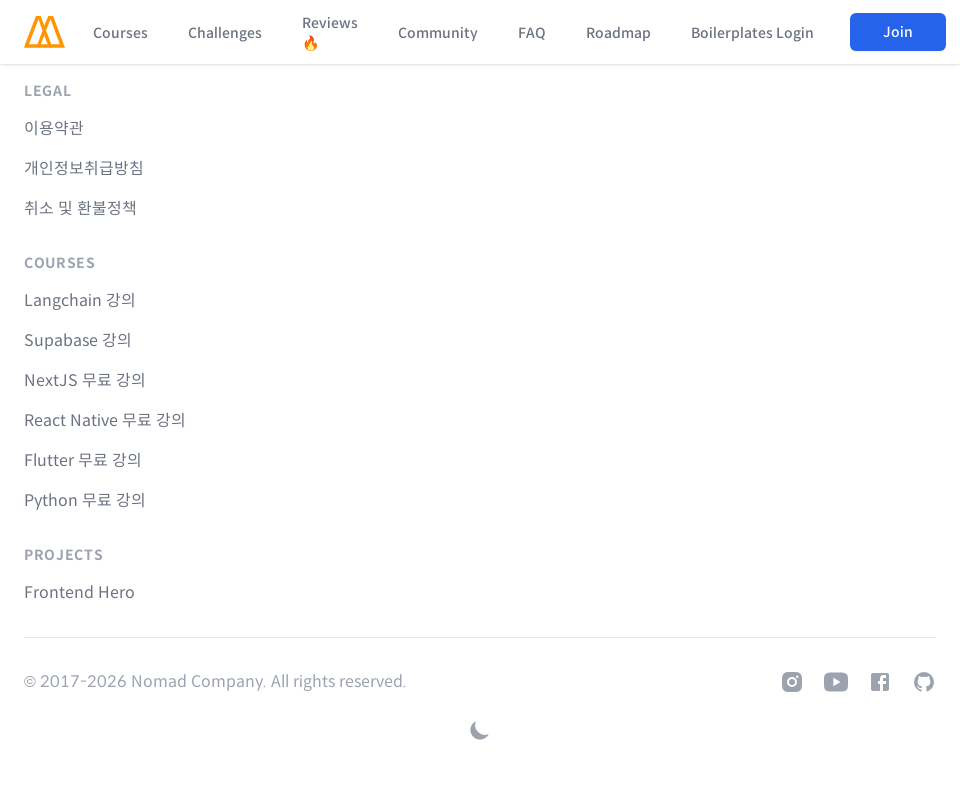

Evaluated page scroll height: 10643px at 960px viewport width
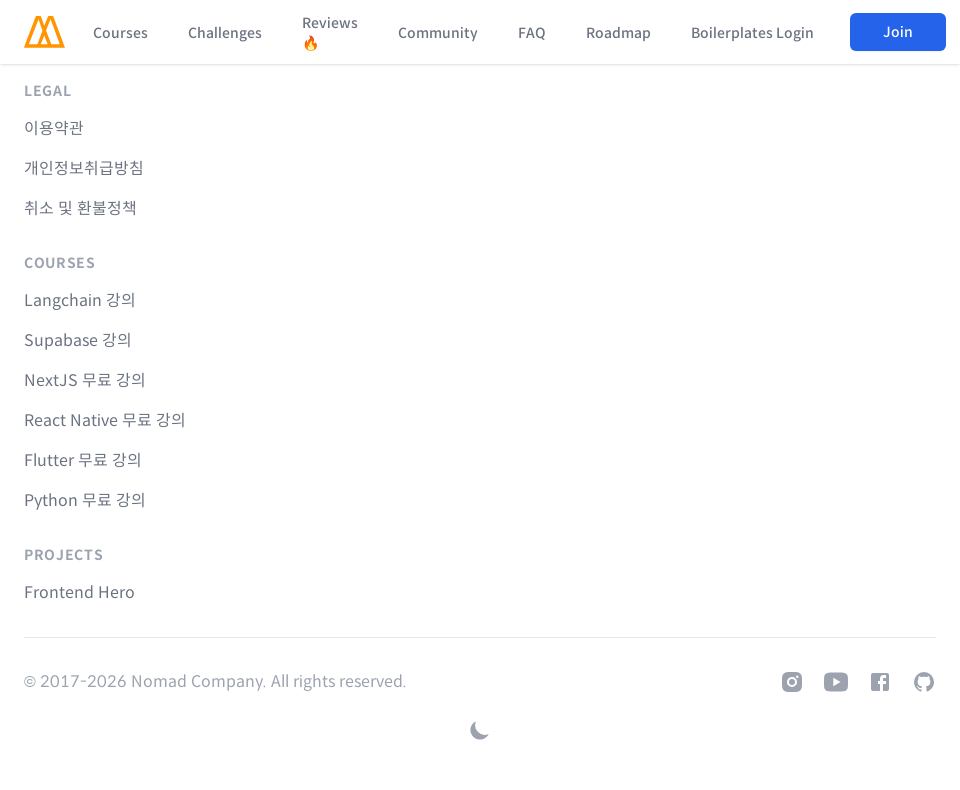

Scrolled to section 1/14 at 960px viewport width (scroll position: 790px)
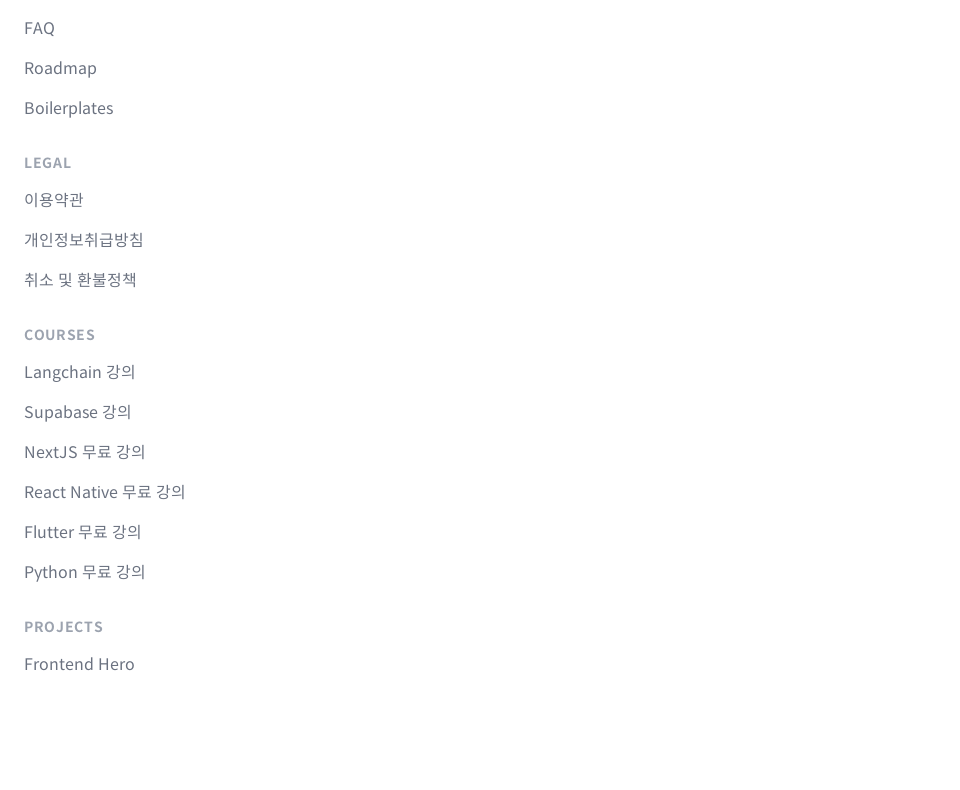

Waited 1000ms for content to load after scrolling at 960px width
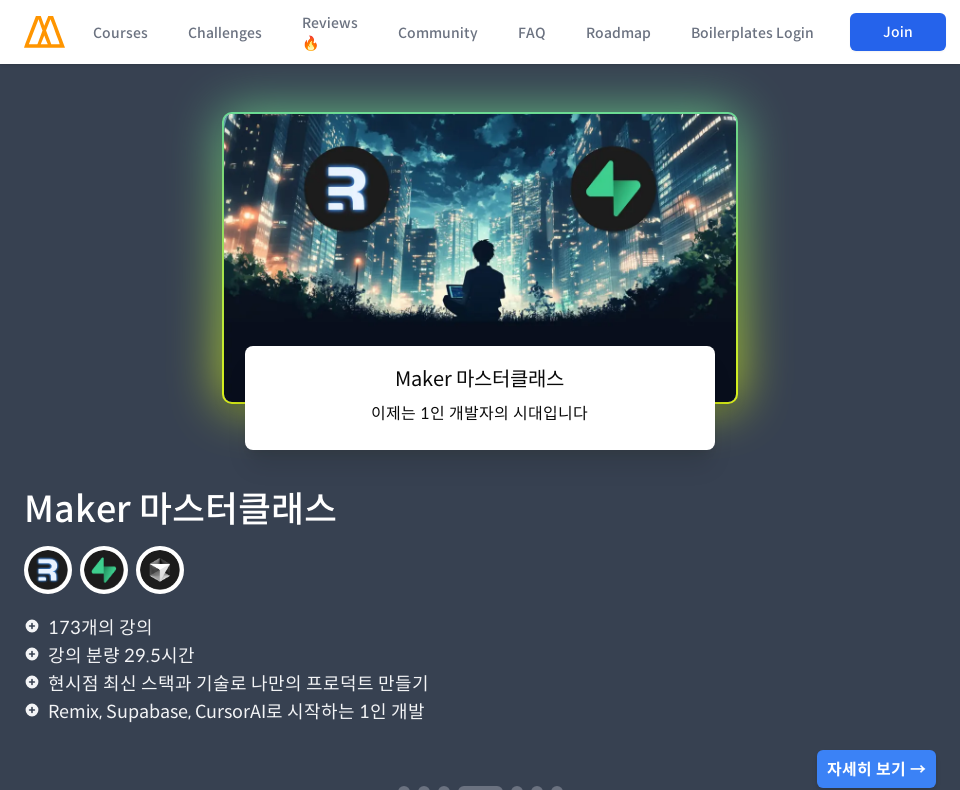

Scrolled to section 2/14 at 960px viewport width (scroll position: 1580px)
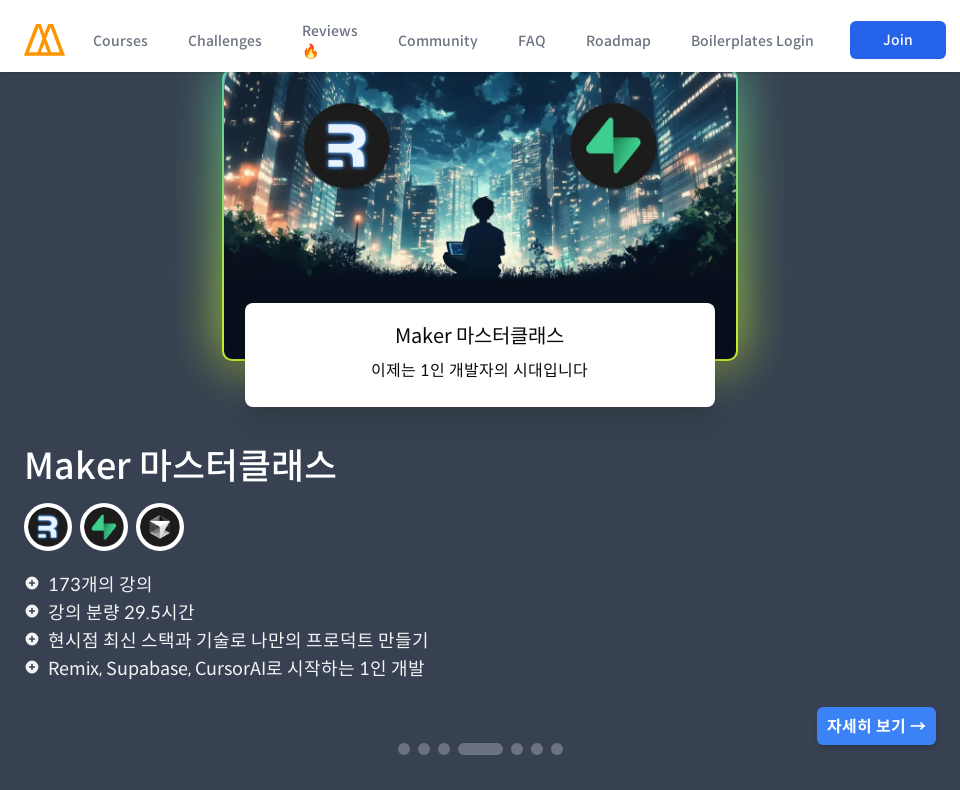

Waited 1000ms for content to load after scrolling at 960px width
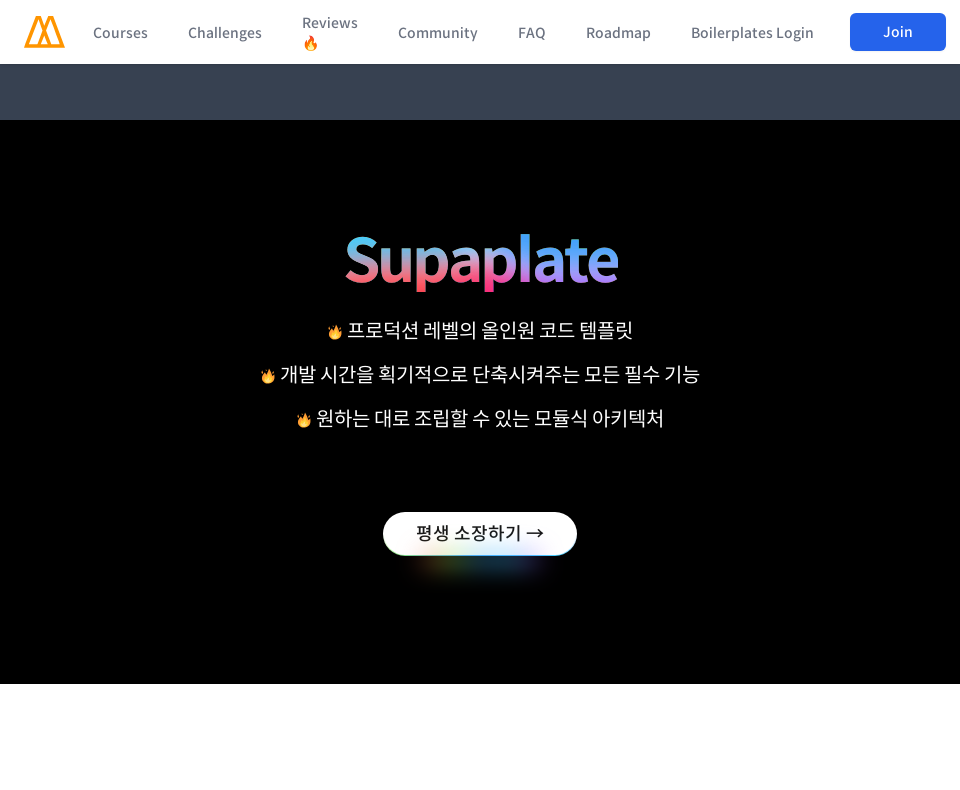

Scrolled to section 3/14 at 960px viewport width (scroll position: 2370px)
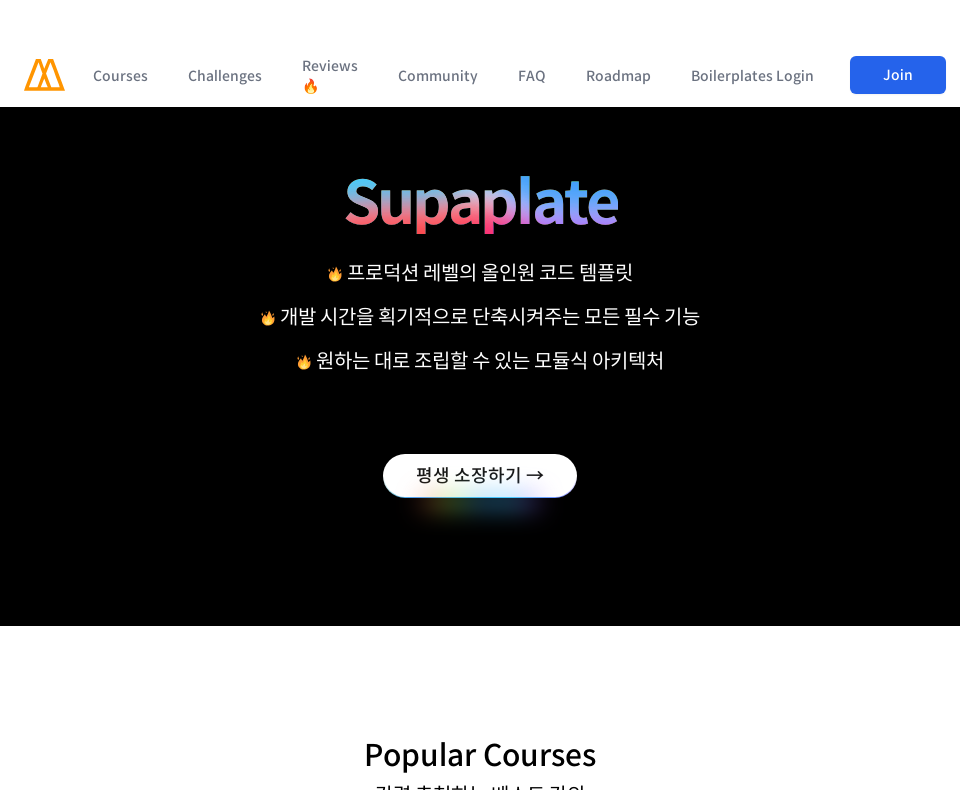

Waited 1000ms for content to load after scrolling at 960px width
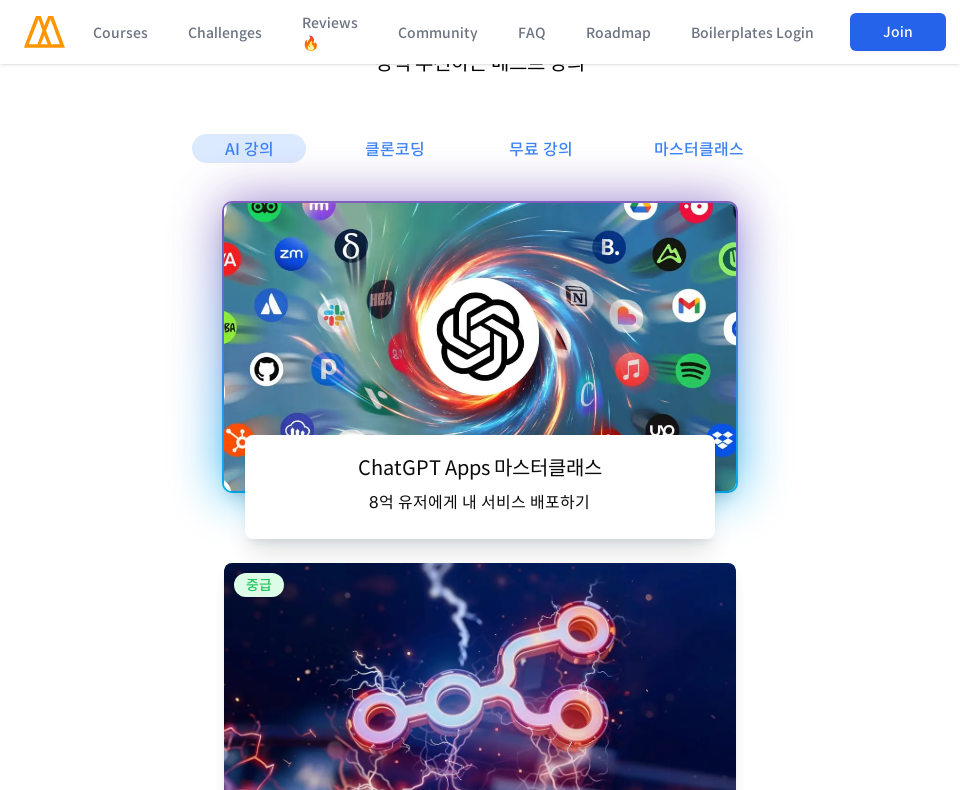

Scrolled to section 4/14 at 960px viewport width (scroll position: 3160px)
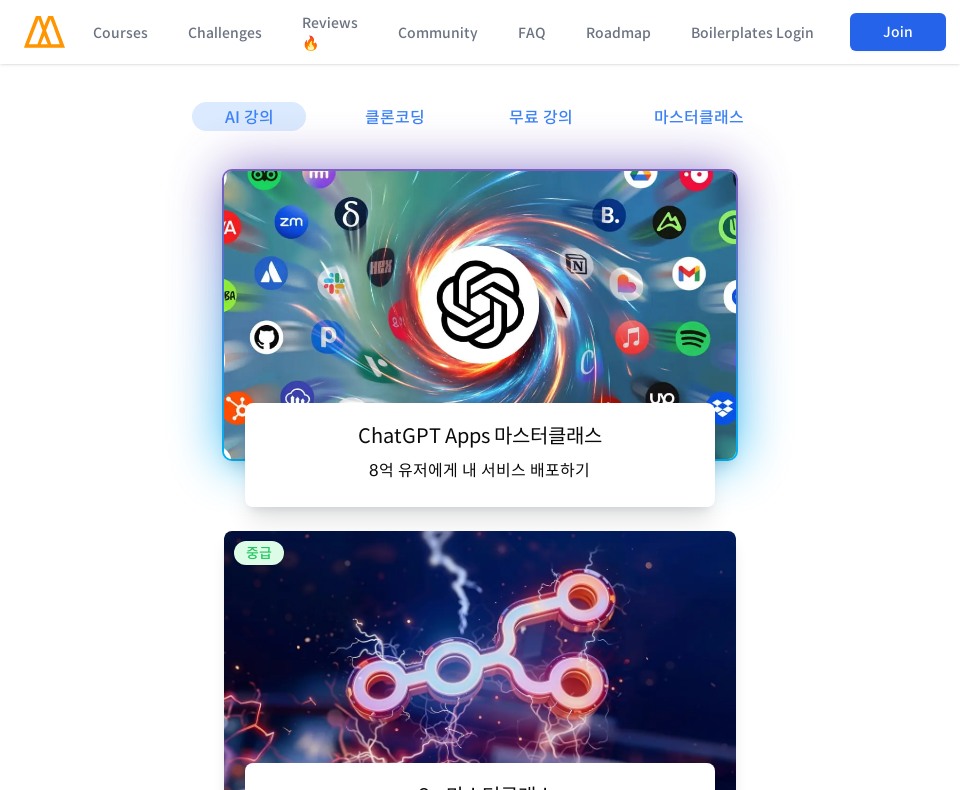

Waited 1000ms for content to load after scrolling at 960px width
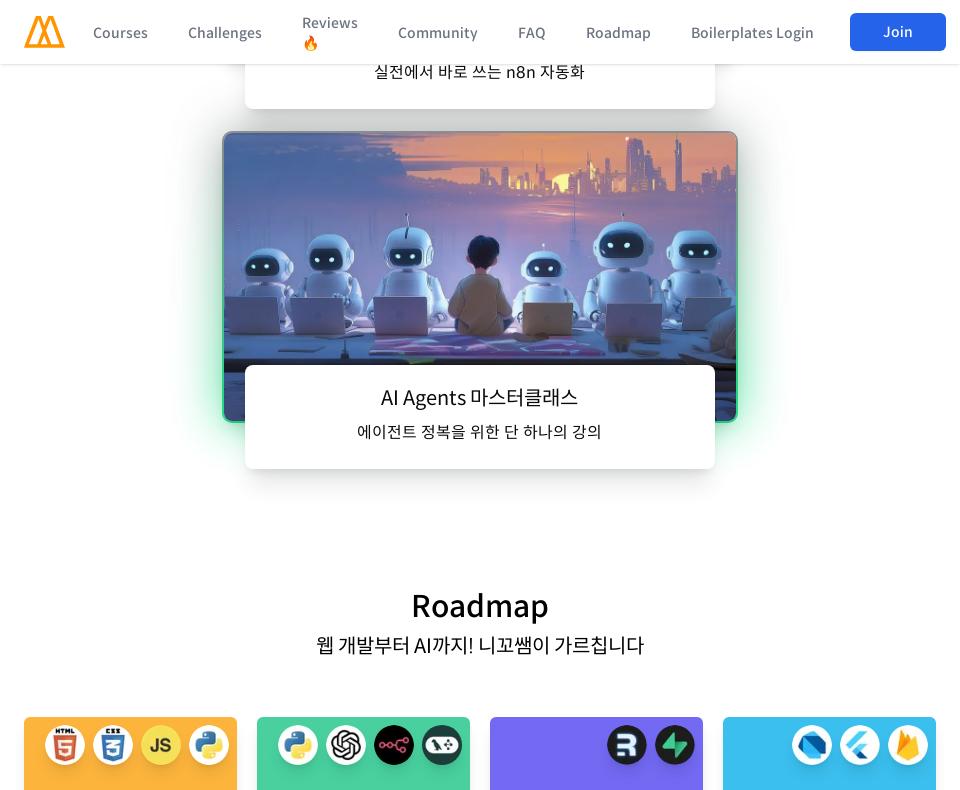

Scrolled to section 5/14 at 960px viewport width (scroll position: 3950px)
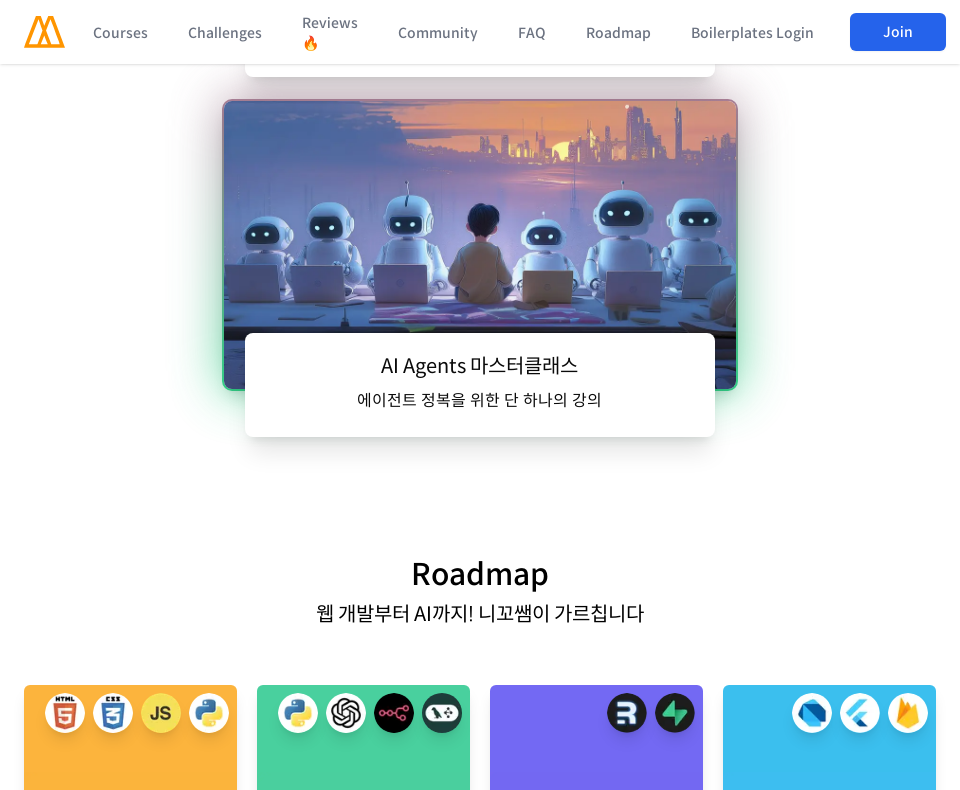

Waited 1000ms for content to load after scrolling at 960px width
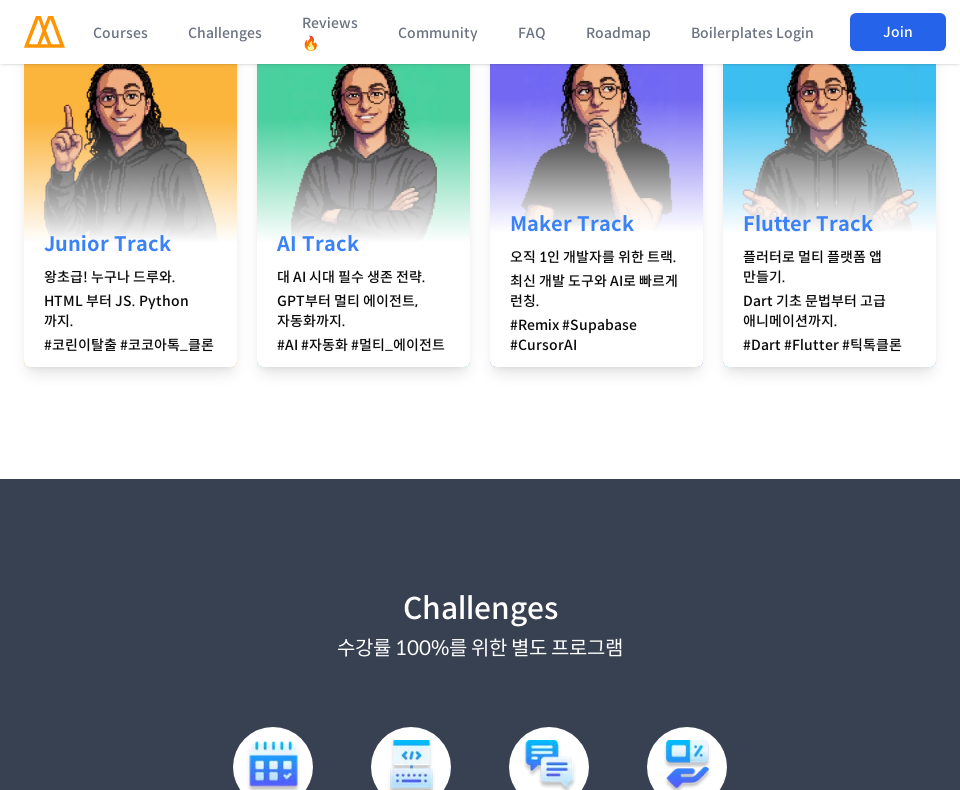

Scrolled to section 6/14 at 960px viewport width (scroll position: 4740px)
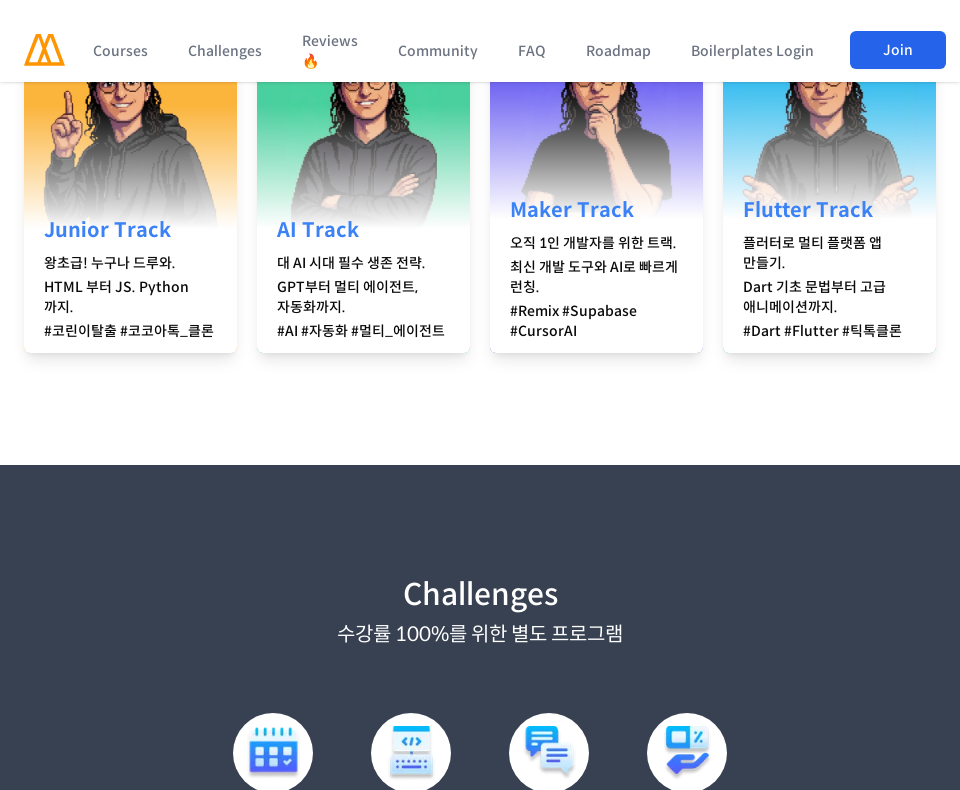

Waited 1000ms for content to load after scrolling at 960px width
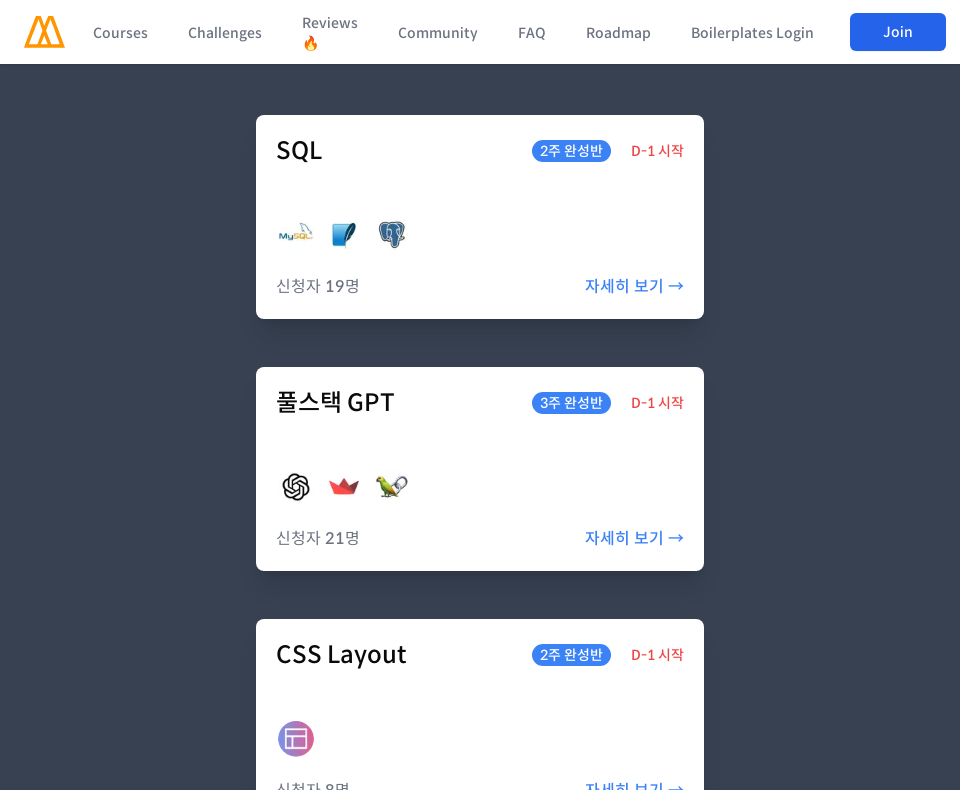

Scrolled to section 7/14 at 960px viewport width (scroll position: 5530px)
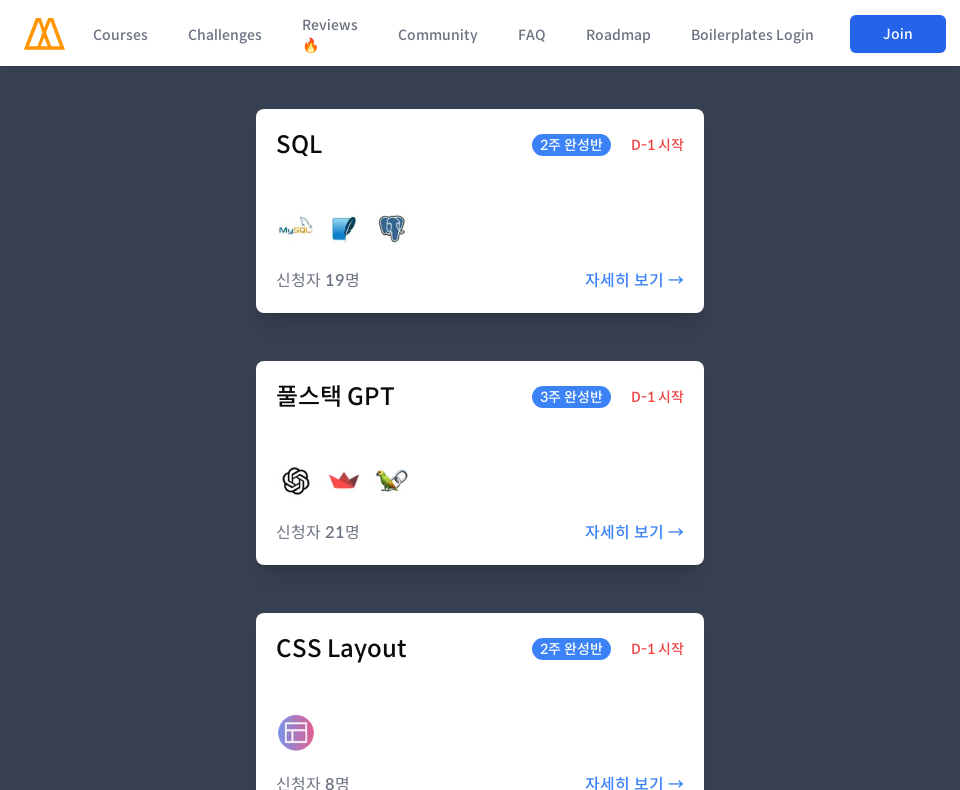

Waited 1000ms for content to load after scrolling at 960px width
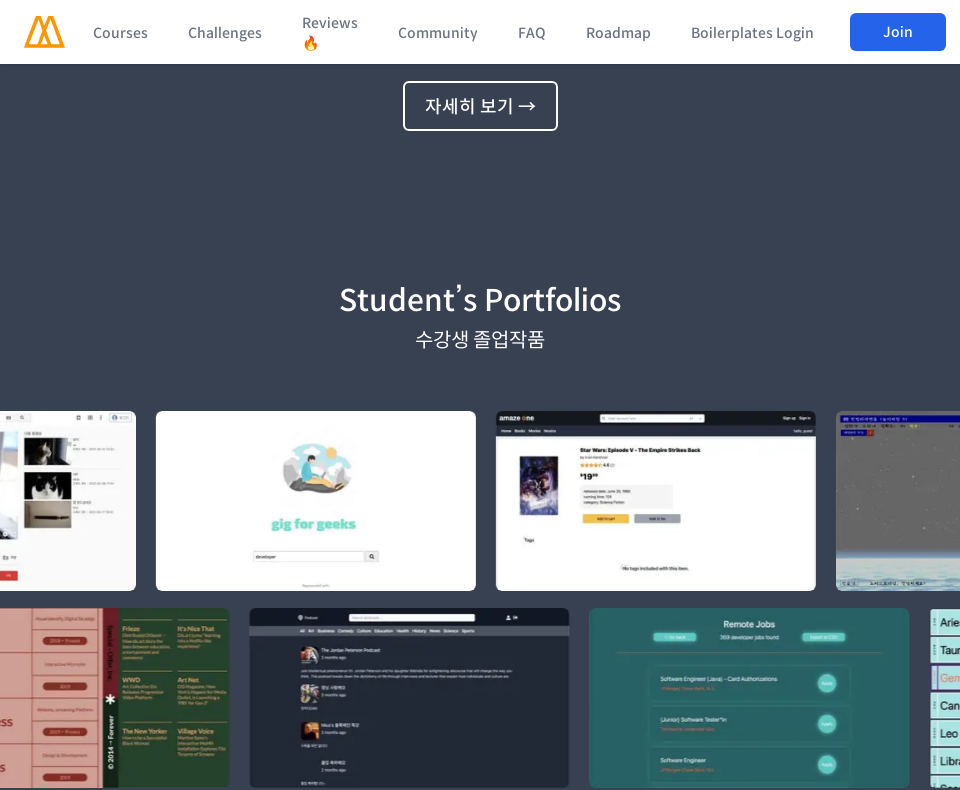

Scrolled to section 8/14 at 960px viewport width (scroll position: 6320px)
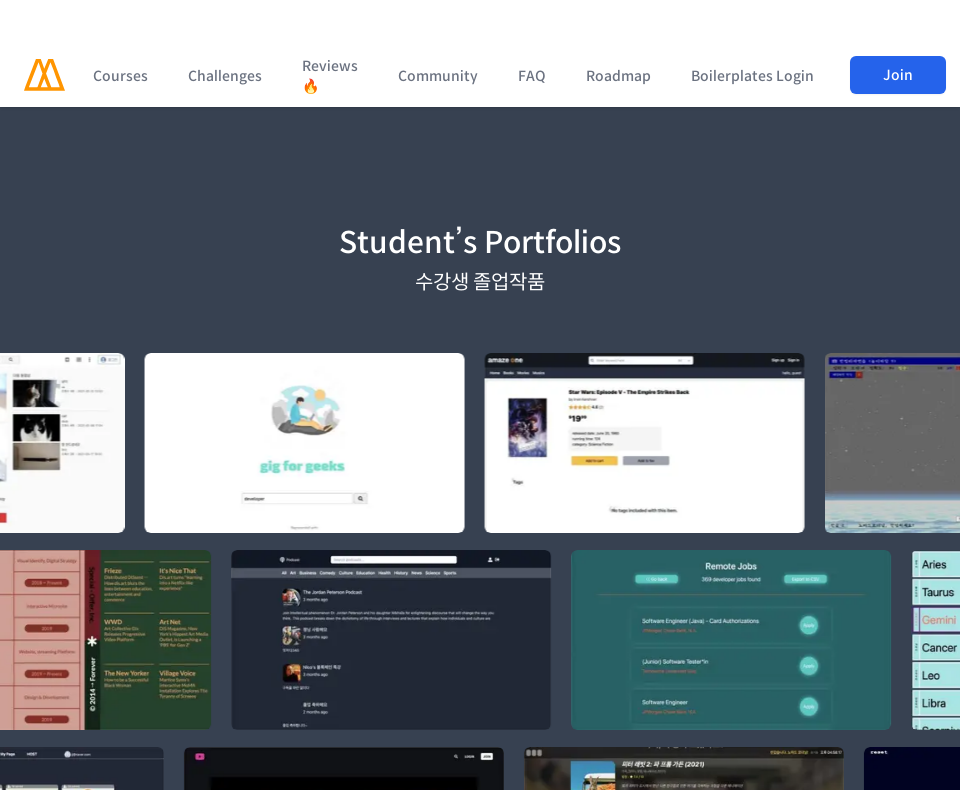

Waited 1000ms for content to load after scrolling at 960px width
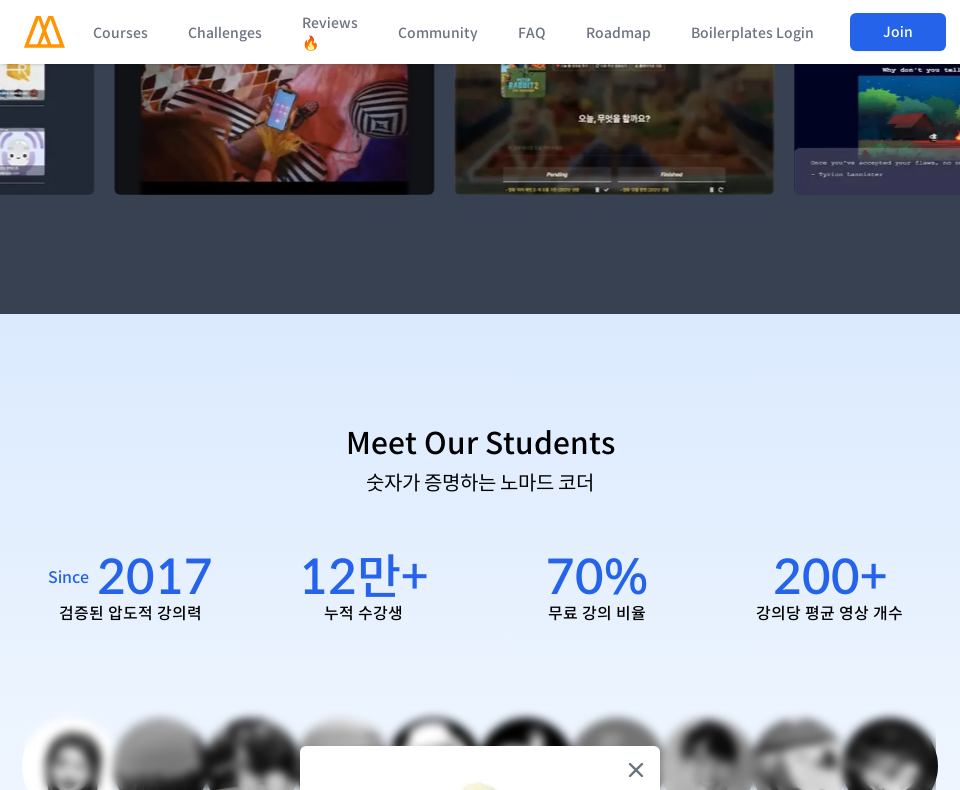

Scrolled to section 9/14 at 960px viewport width (scroll position: 7110px)
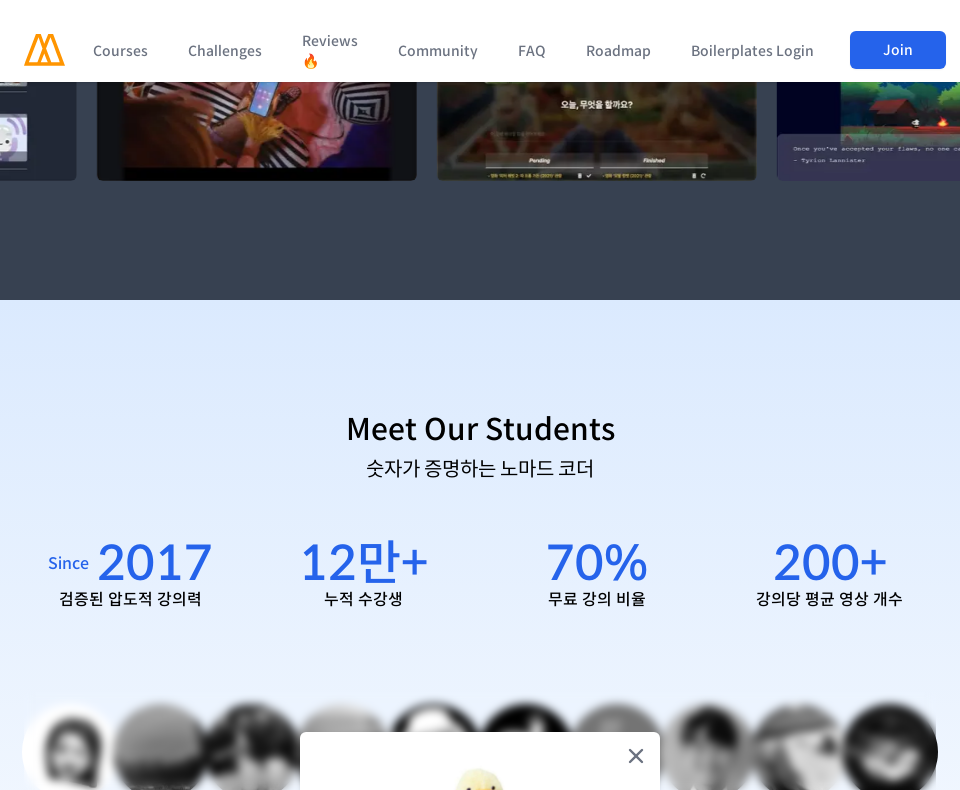

Waited 1000ms for content to load after scrolling at 960px width
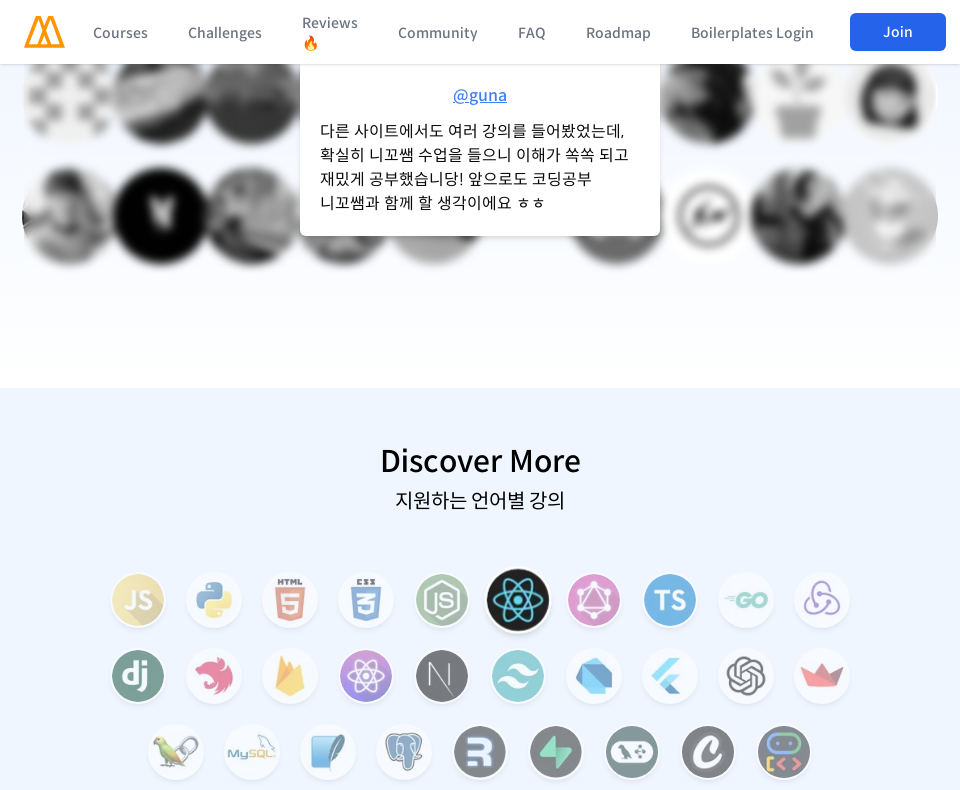

Scrolled to section 10/14 at 960px viewport width (scroll position: 7900px)
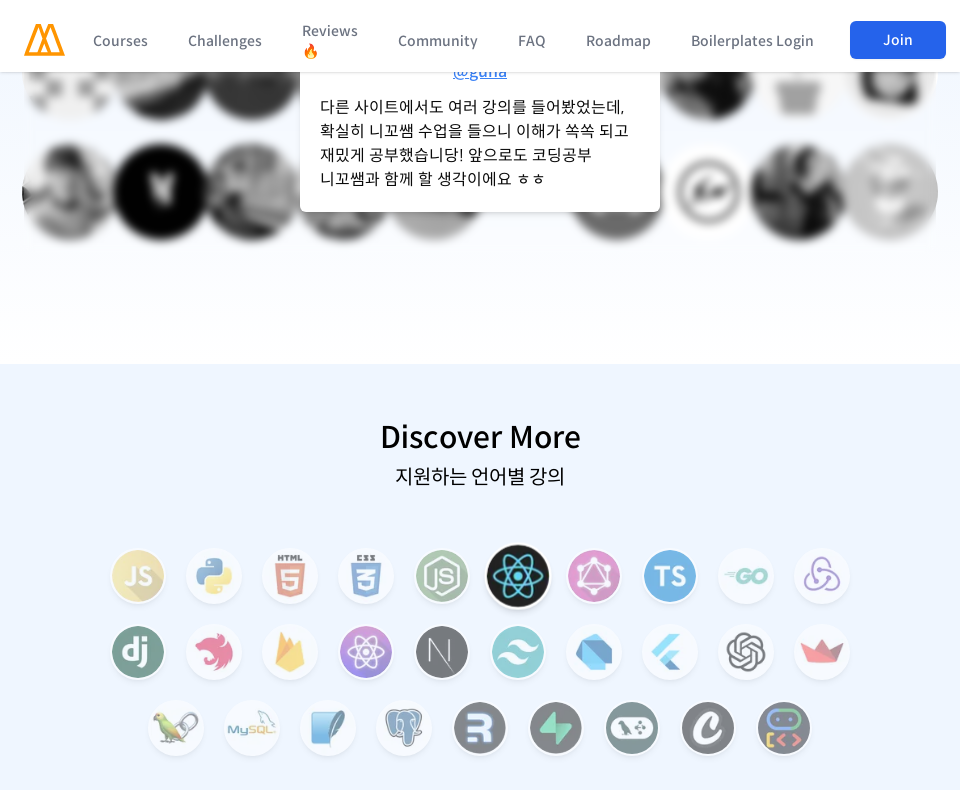

Waited 1000ms for content to load after scrolling at 960px width
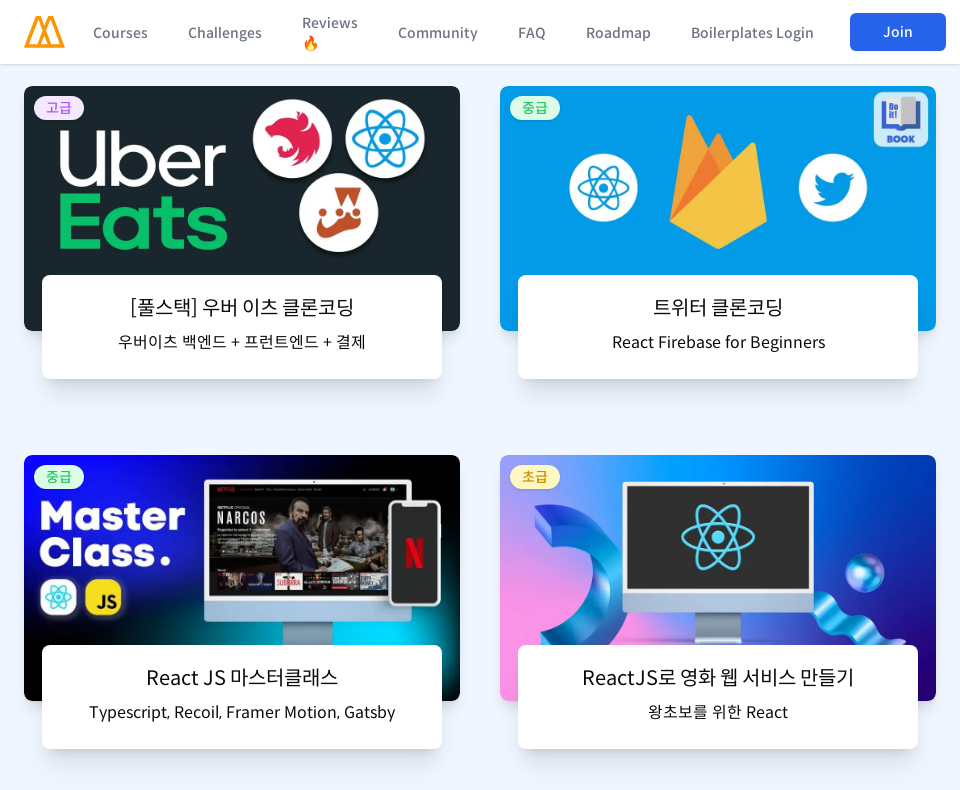

Scrolled to section 11/14 at 960px viewport width (scroll position: 8690px)
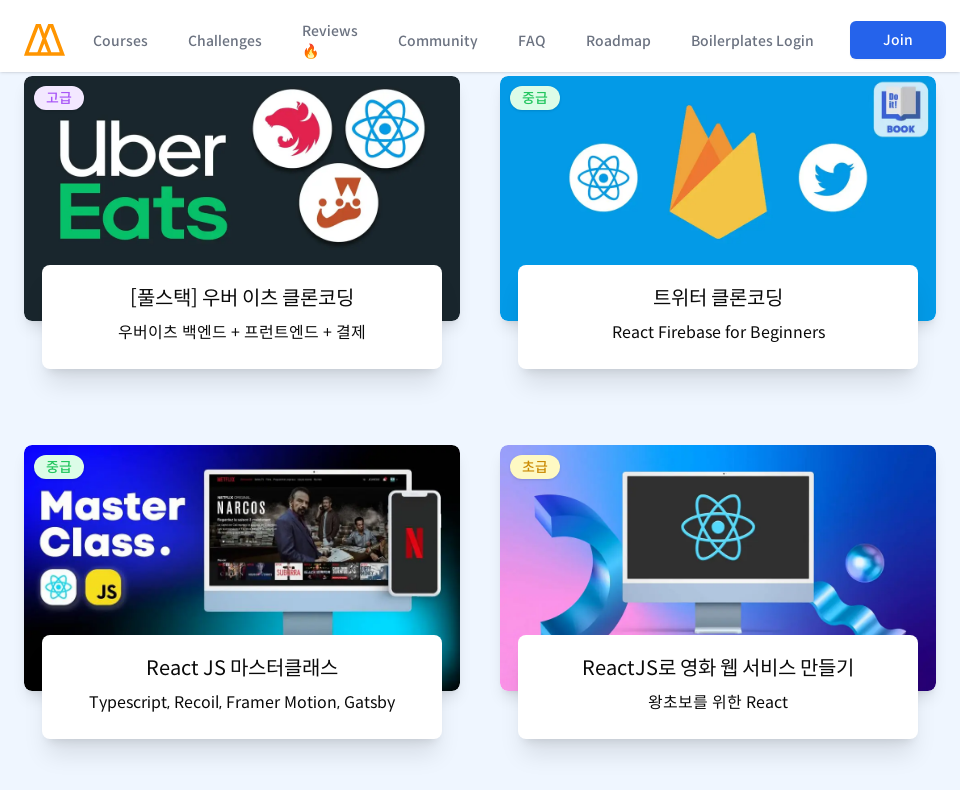

Waited 1000ms for content to load after scrolling at 960px width
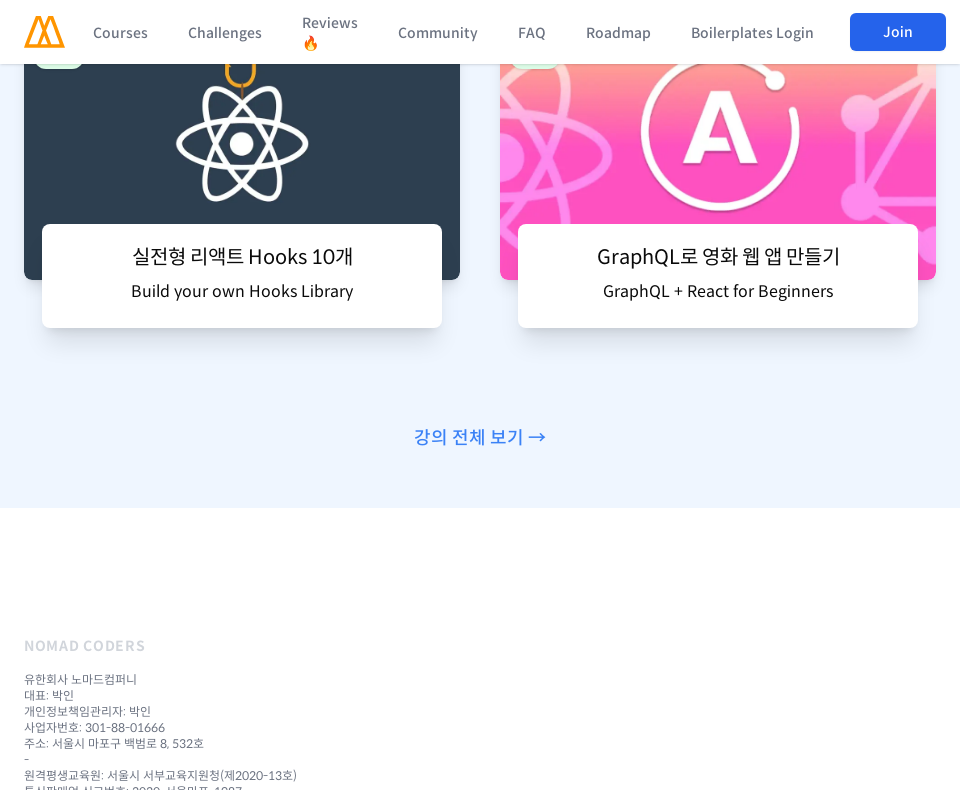

Scrolled to section 12/14 at 960px viewport width (scroll position: 9480px)
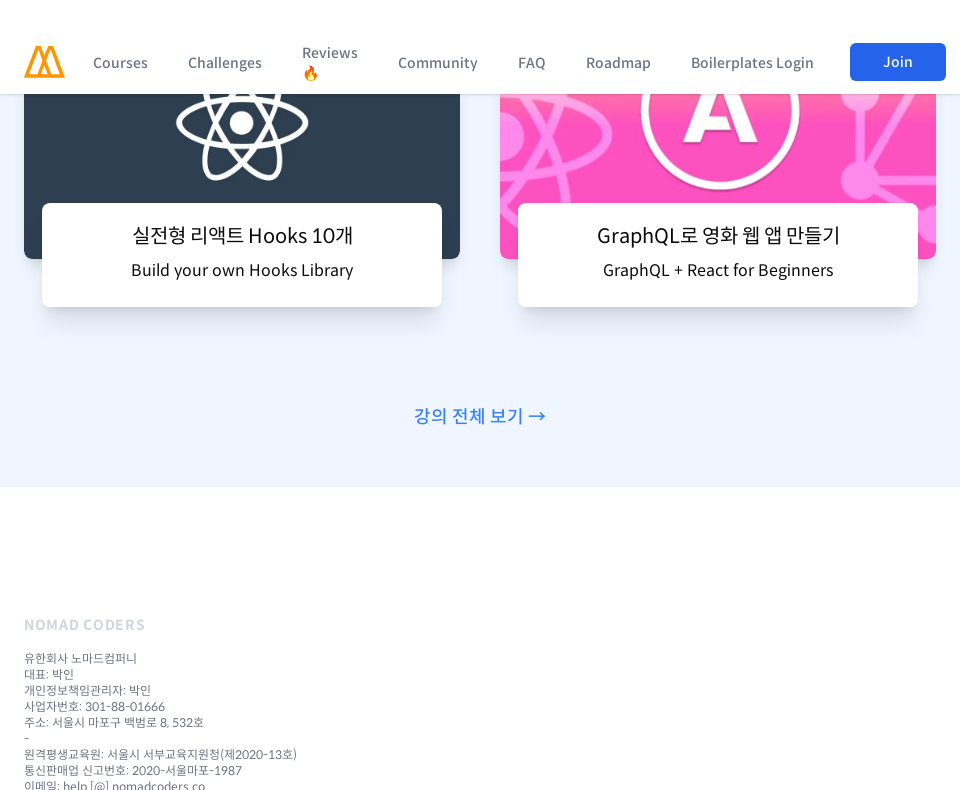

Waited 1000ms for content to load after scrolling at 960px width
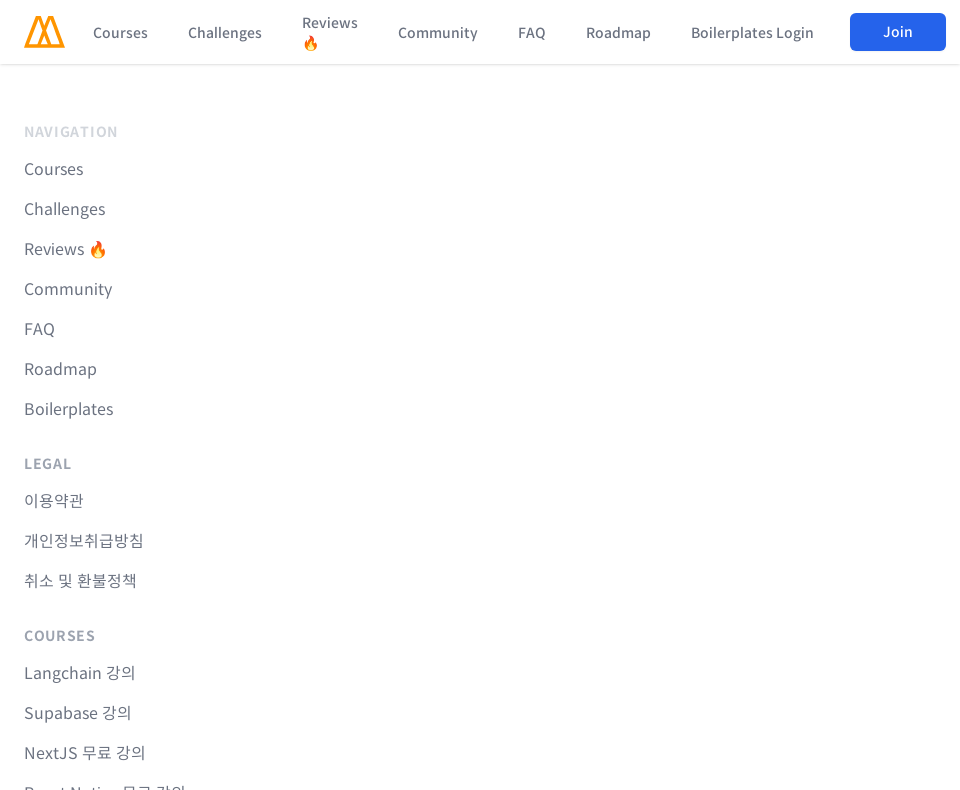

Scrolled to section 13/14 at 960px viewport width (scroll position: 10270px)
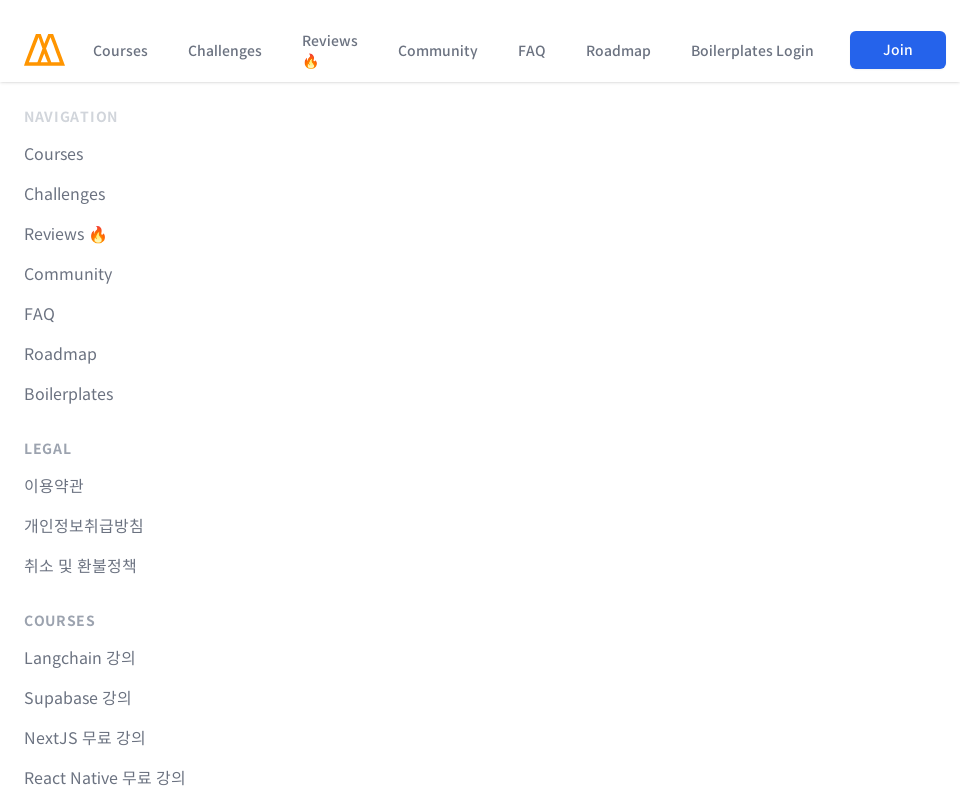

Waited 1000ms for content to load after scrolling at 960px width
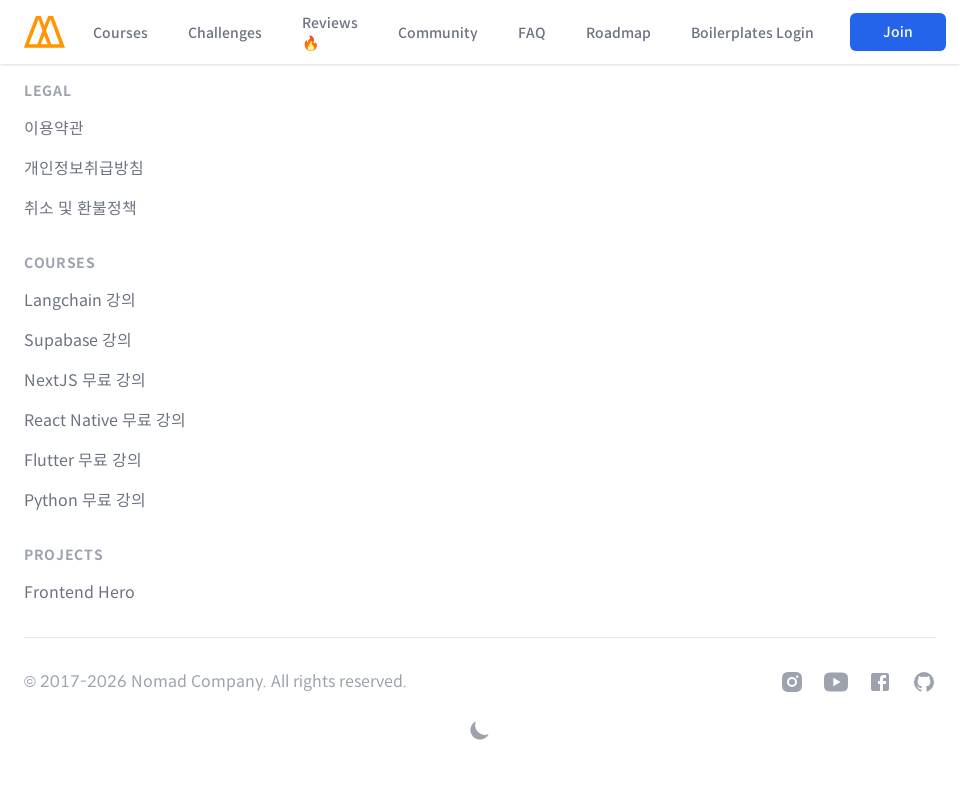

Scrolled to section 14/14 at 960px viewport width (scroll position: 11060px)
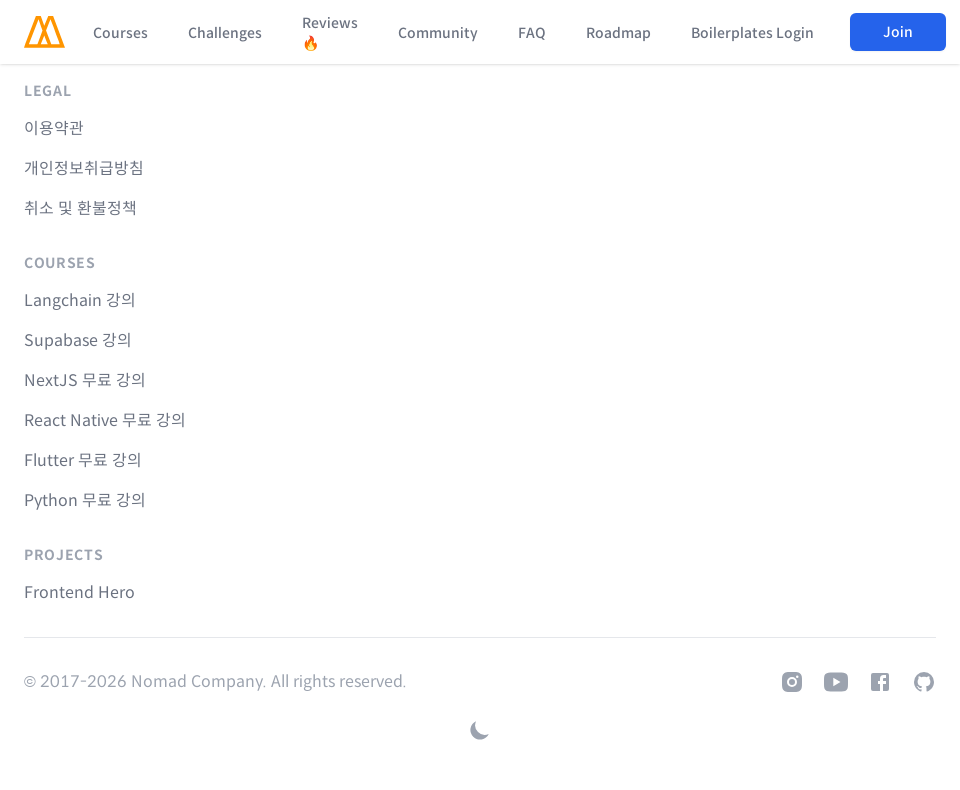

Waited 1000ms for content to load after scrolling at 960px width
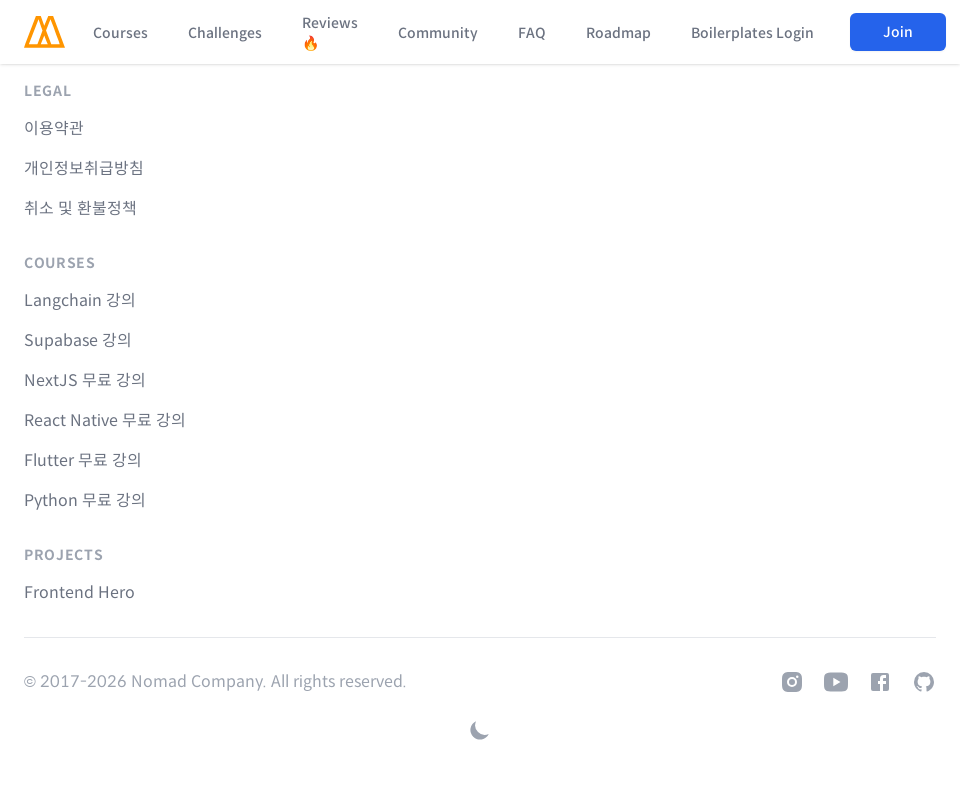

Resized viewport to 1440x790 pixels
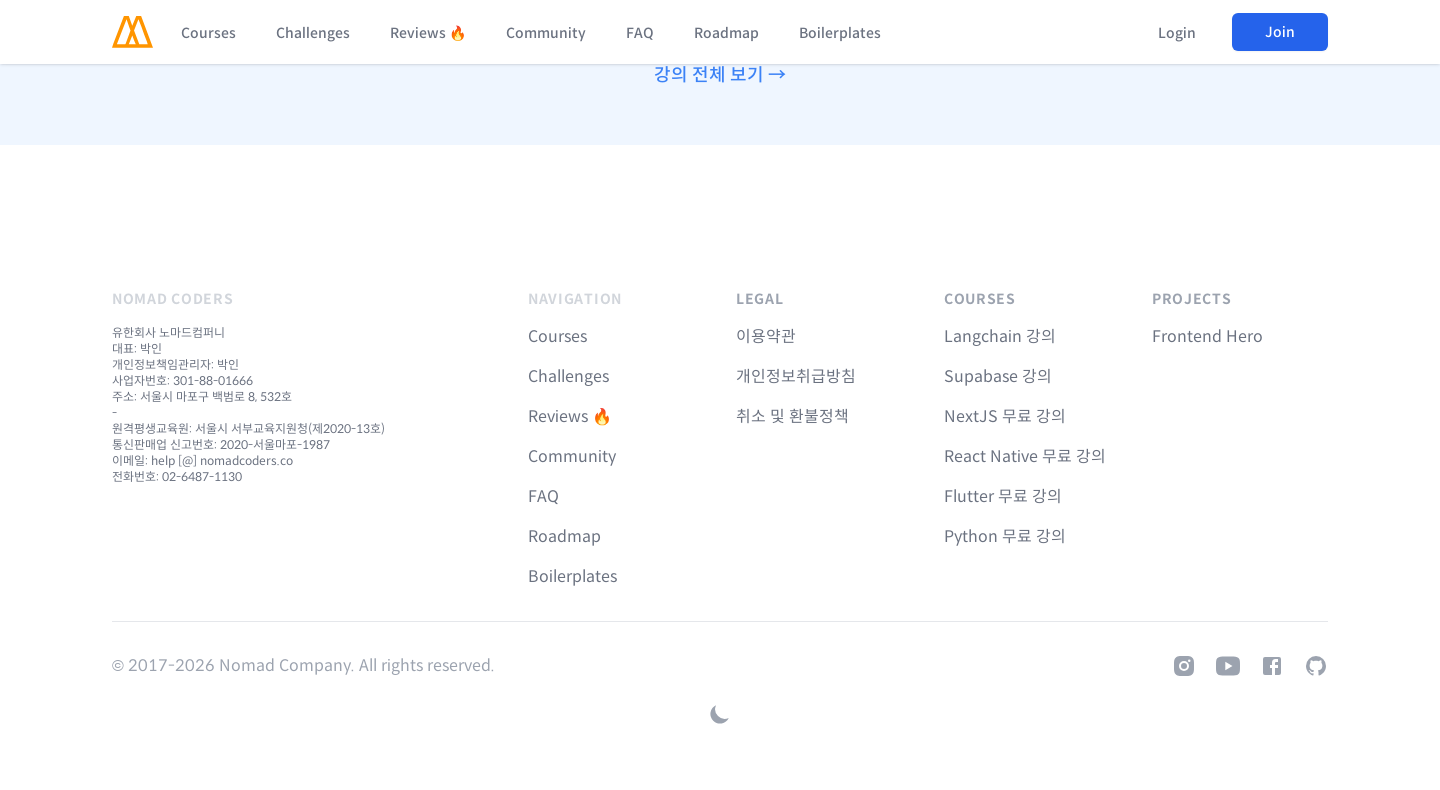

Waited 1500ms for page to render at 1440px width
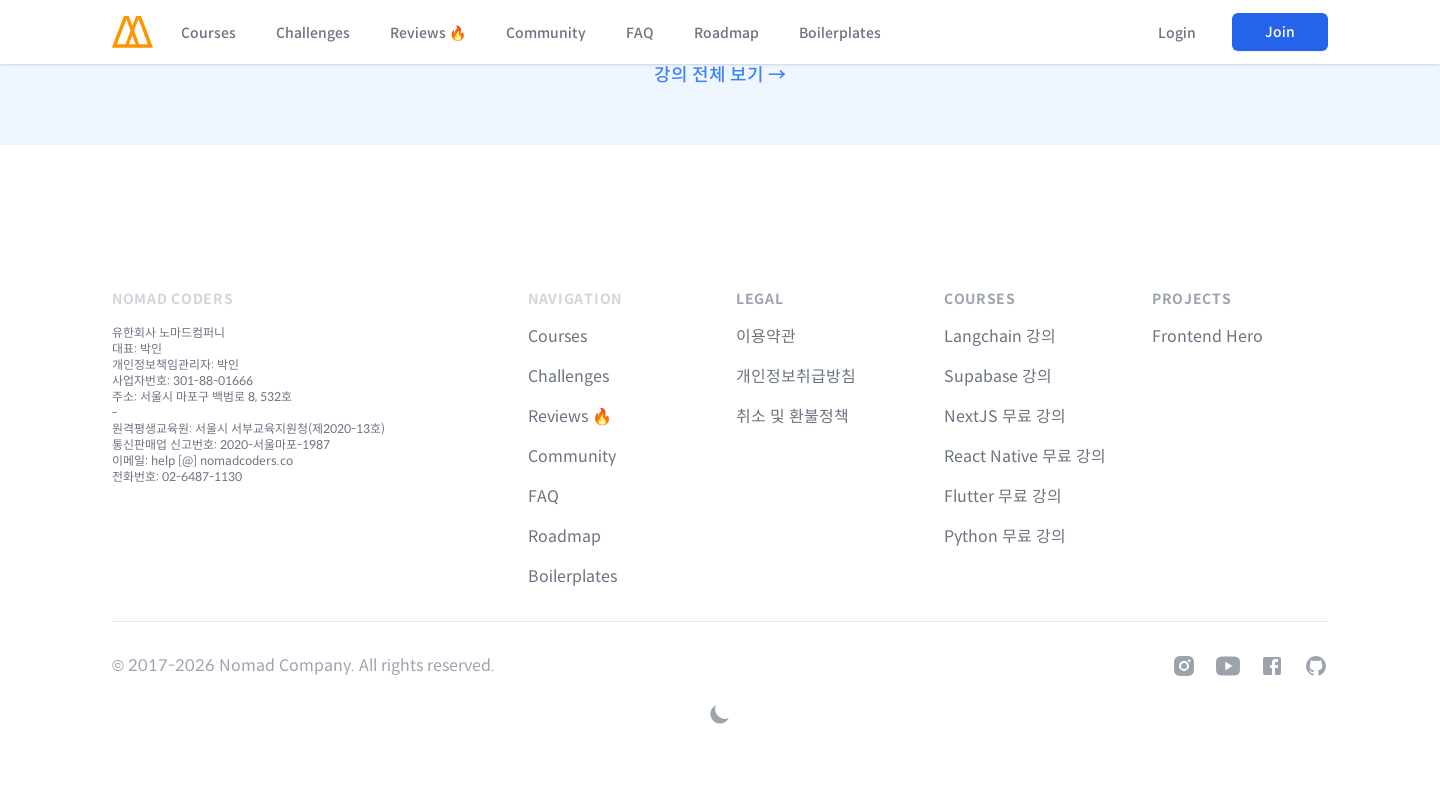

Evaluated page scroll height: 7957px at 1440px viewport width
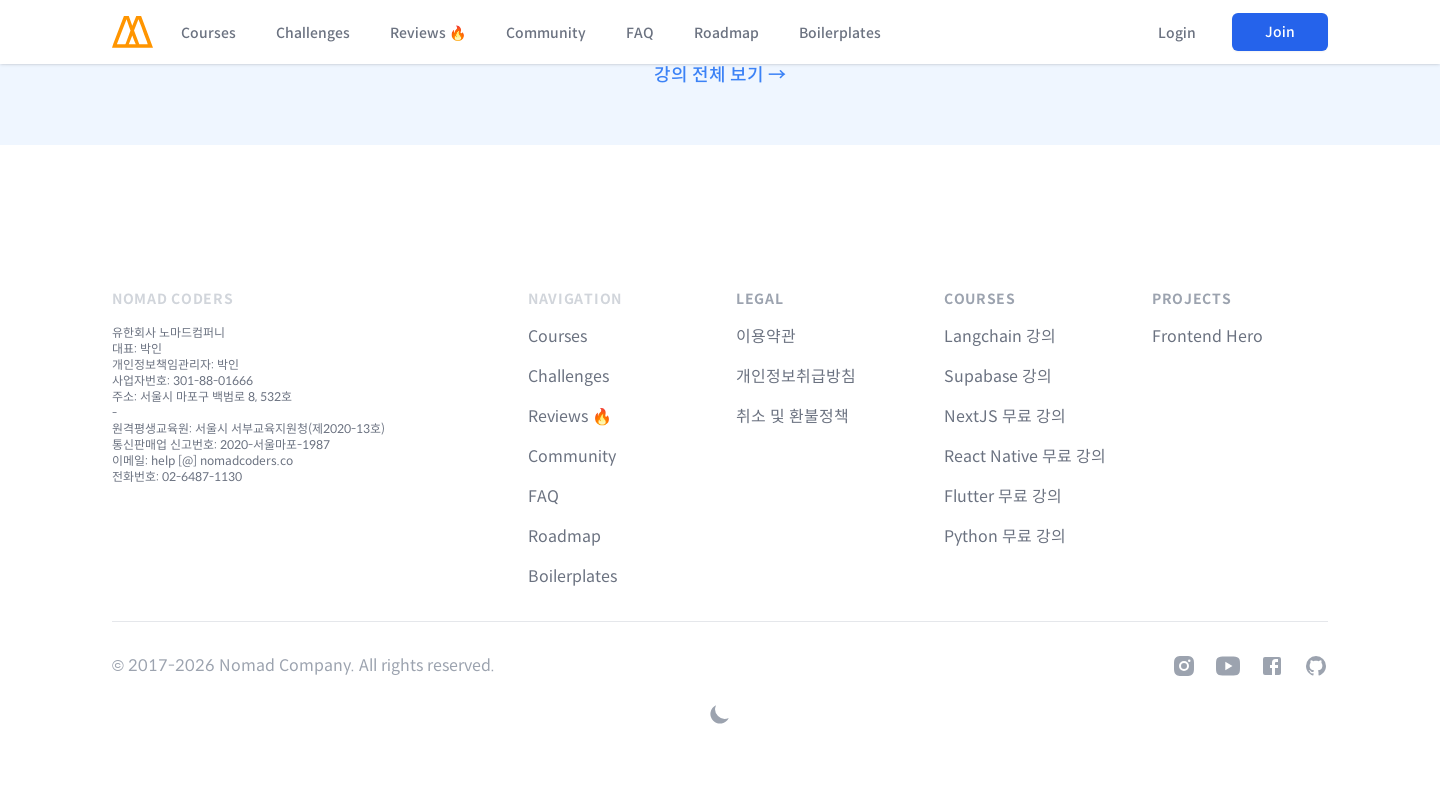

Scrolled to section 1/11 at 1440px viewport width (scroll position: 790px)
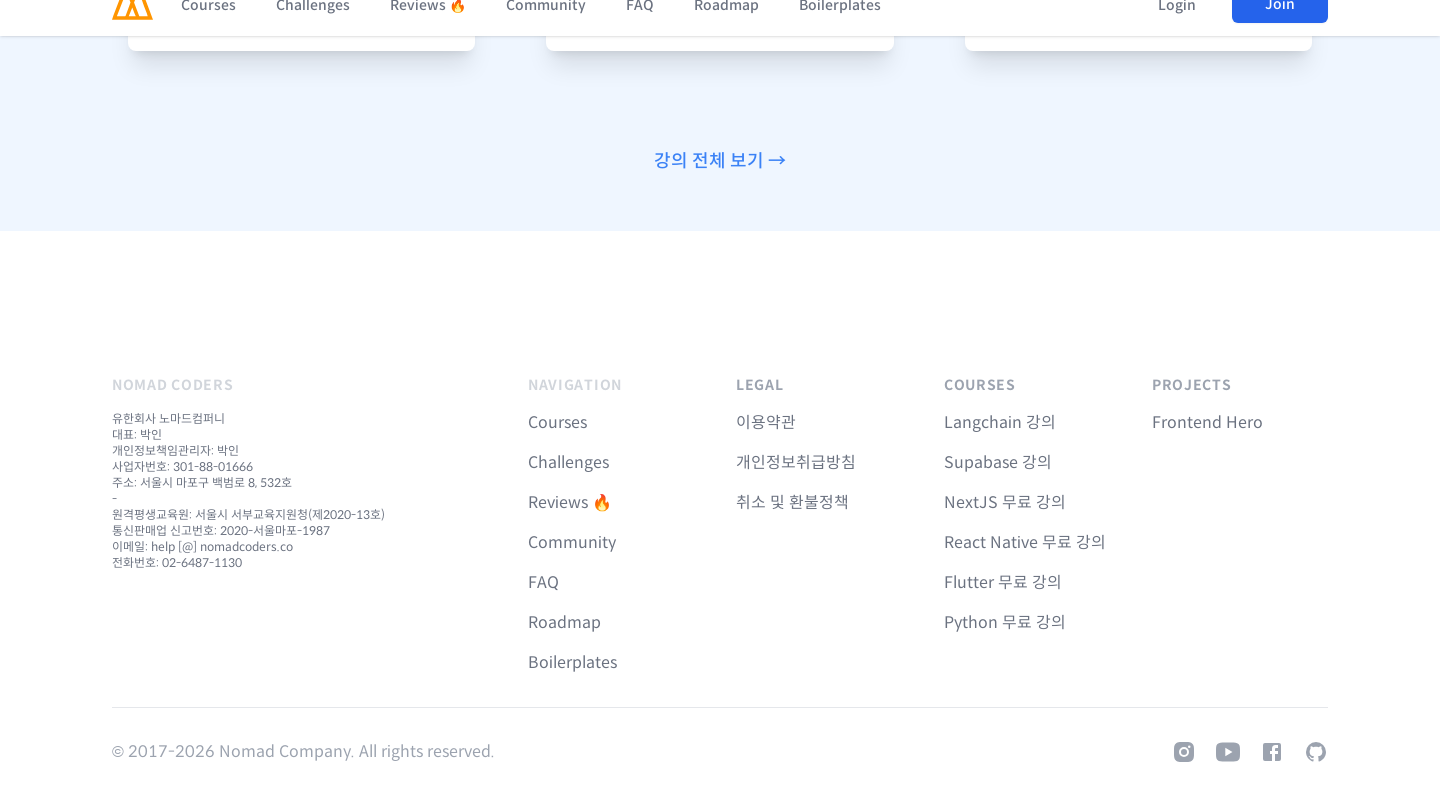

Waited 1000ms for content to load after scrolling at 1440px width
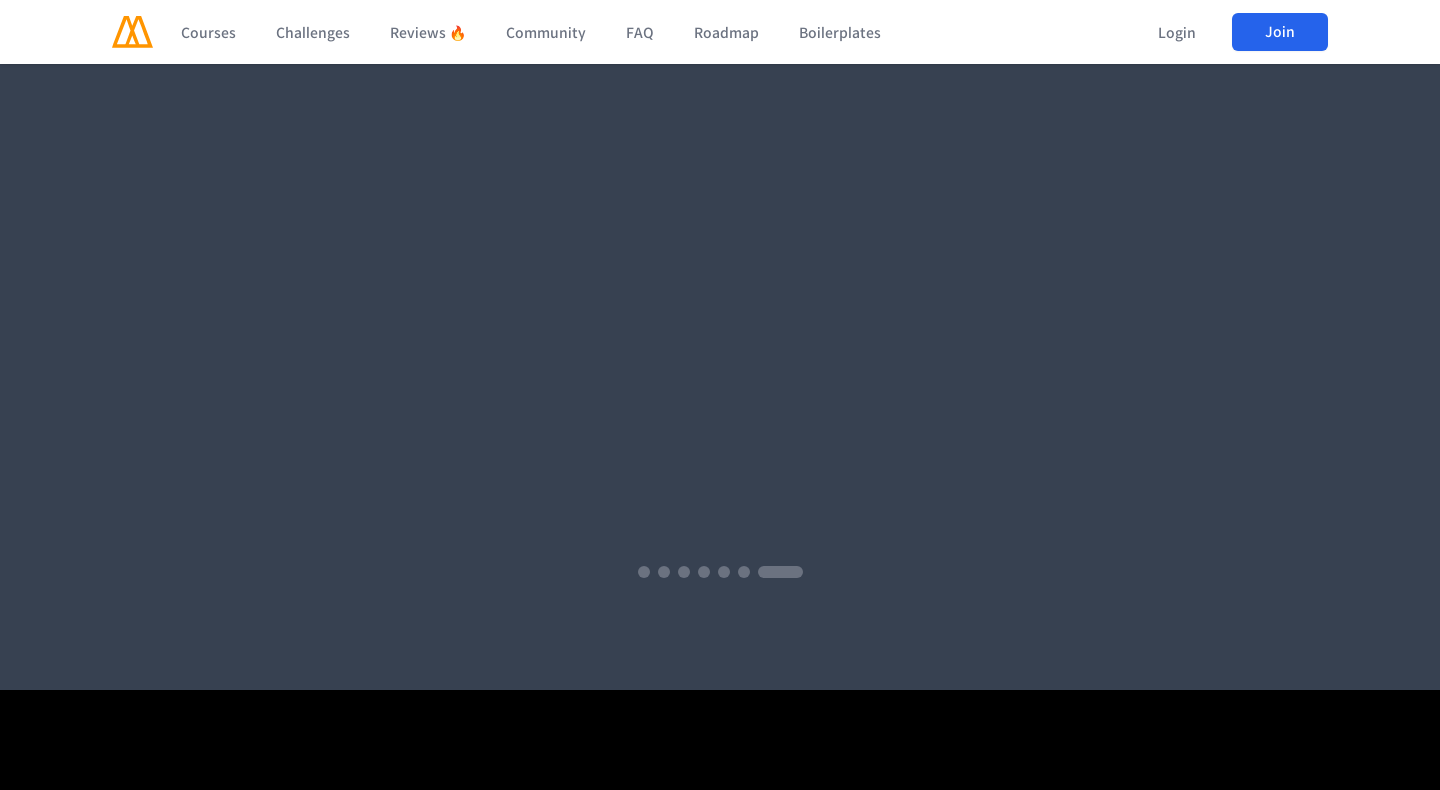

Scrolled to section 2/11 at 1440px viewport width (scroll position: 1580px)
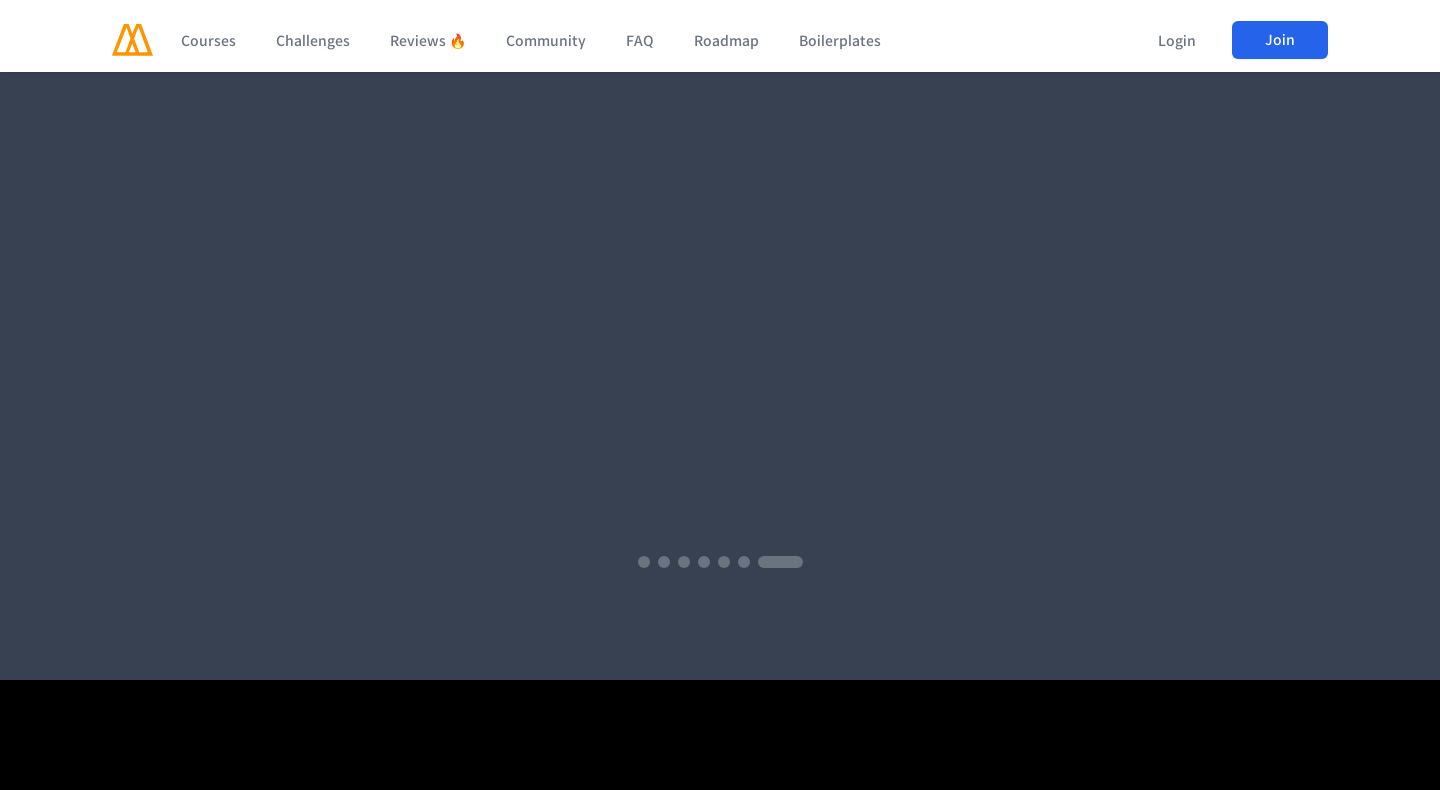

Waited 1000ms for content to load after scrolling at 1440px width
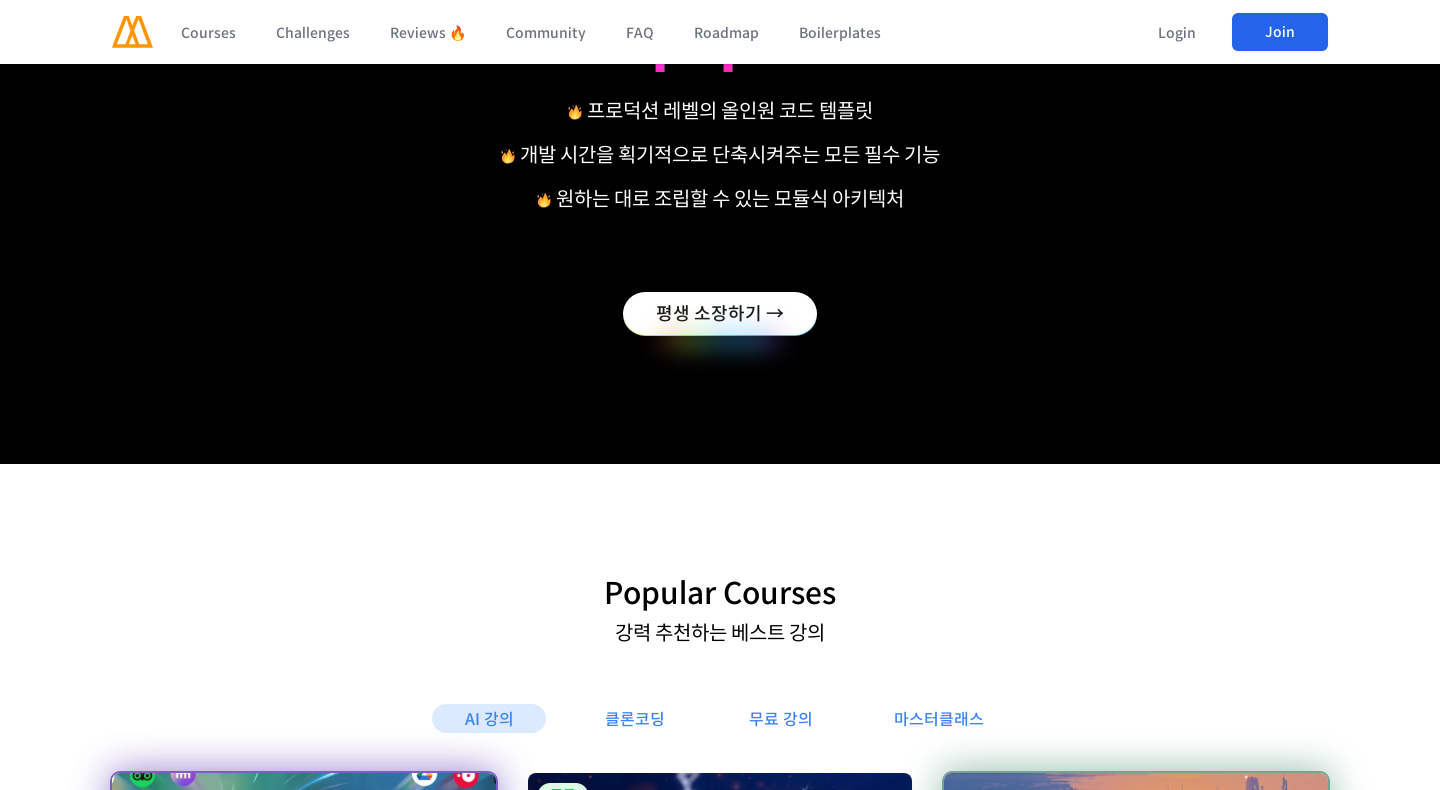

Scrolled to section 3/11 at 1440px viewport width (scroll position: 2370px)
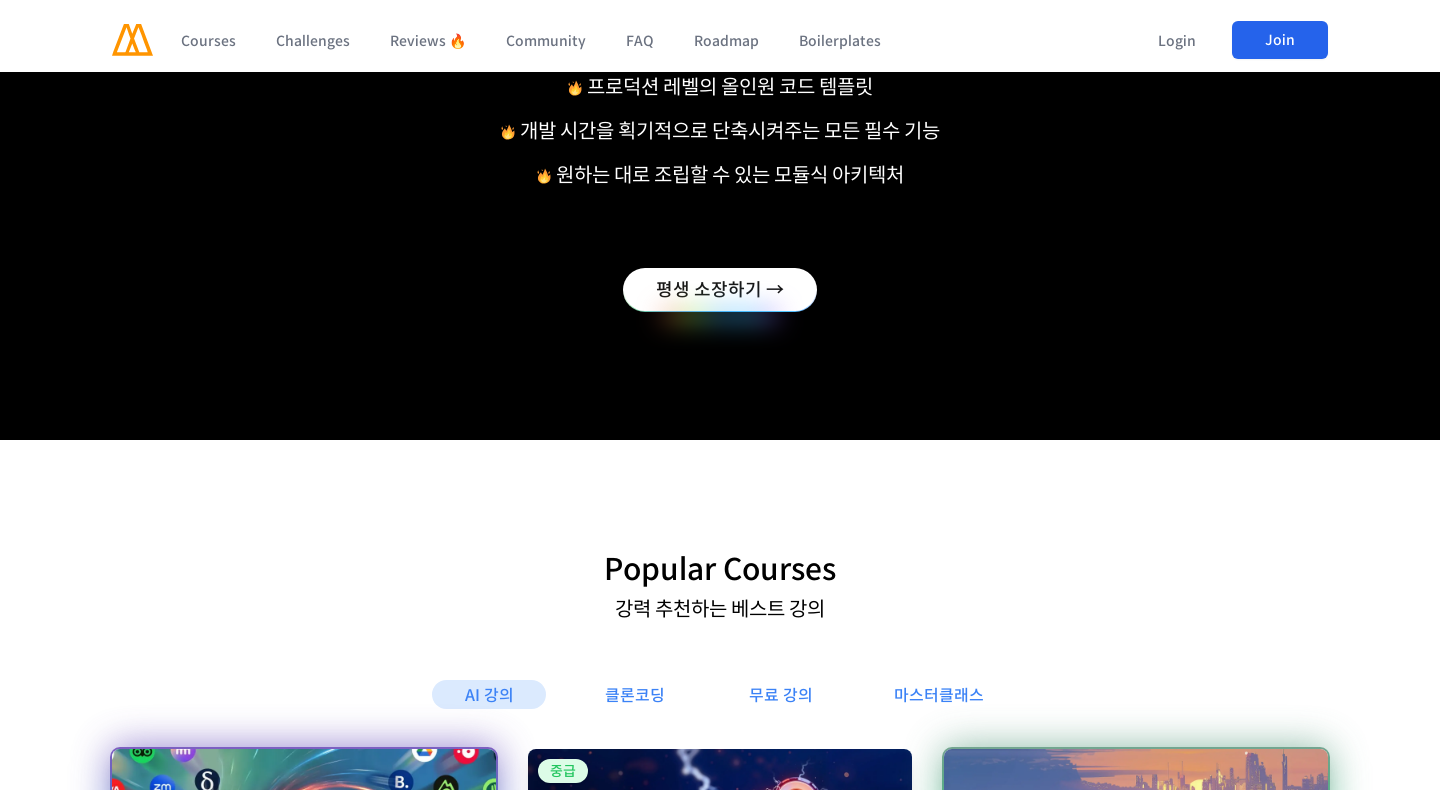

Waited 1000ms for content to load after scrolling at 1440px width
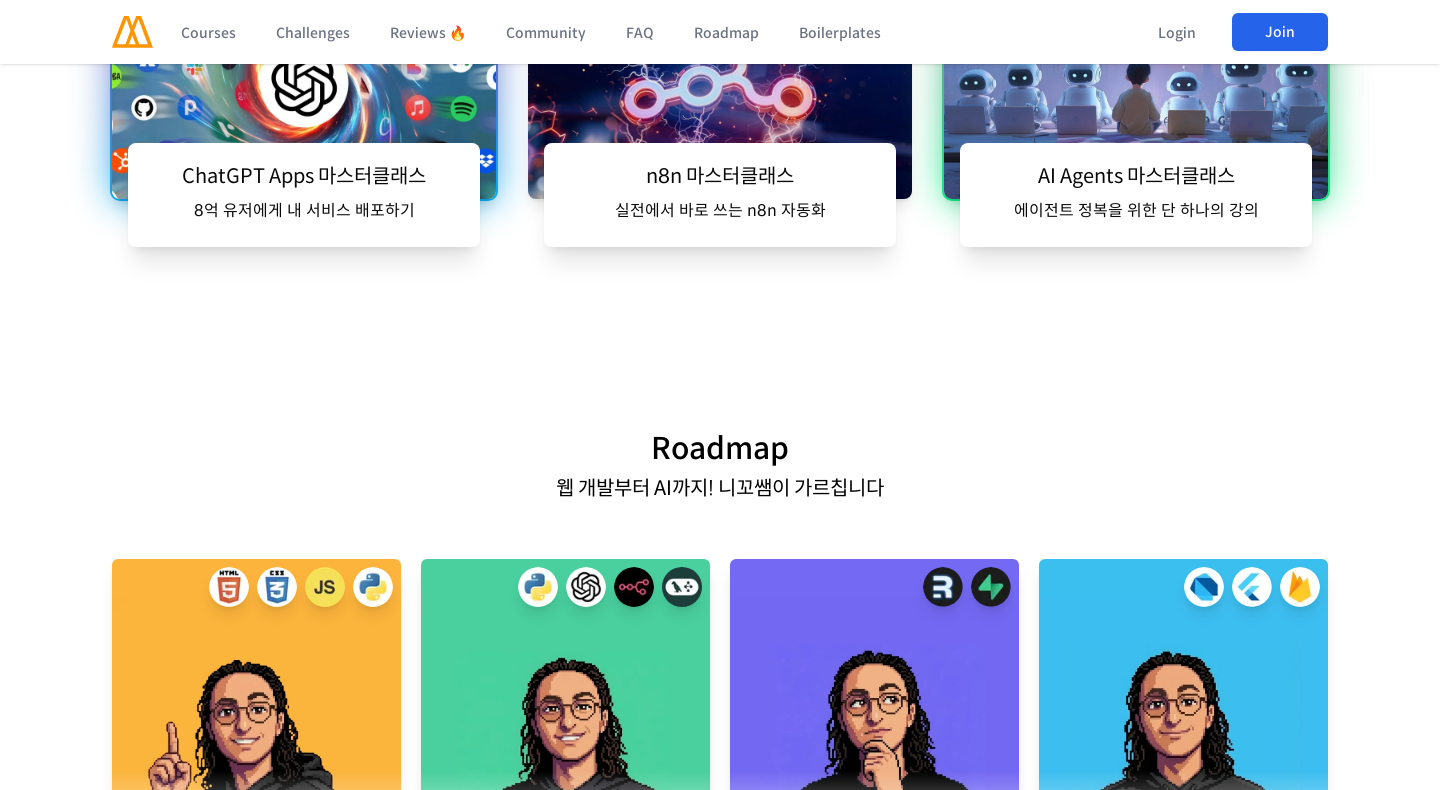

Scrolled to section 4/11 at 1440px viewport width (scroll position: 3160px)
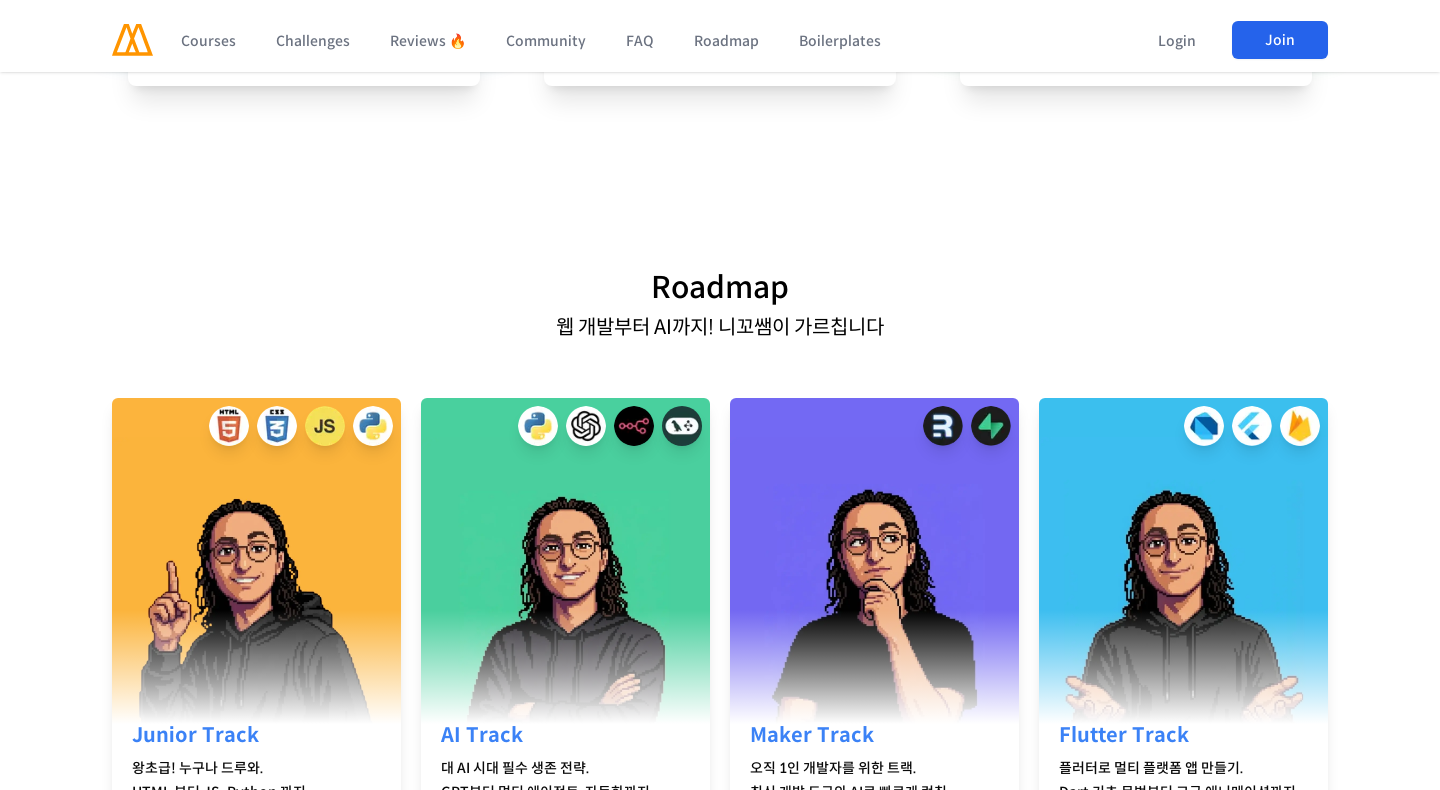

Waited 1000ms for content to load after scrolling at 1440px width
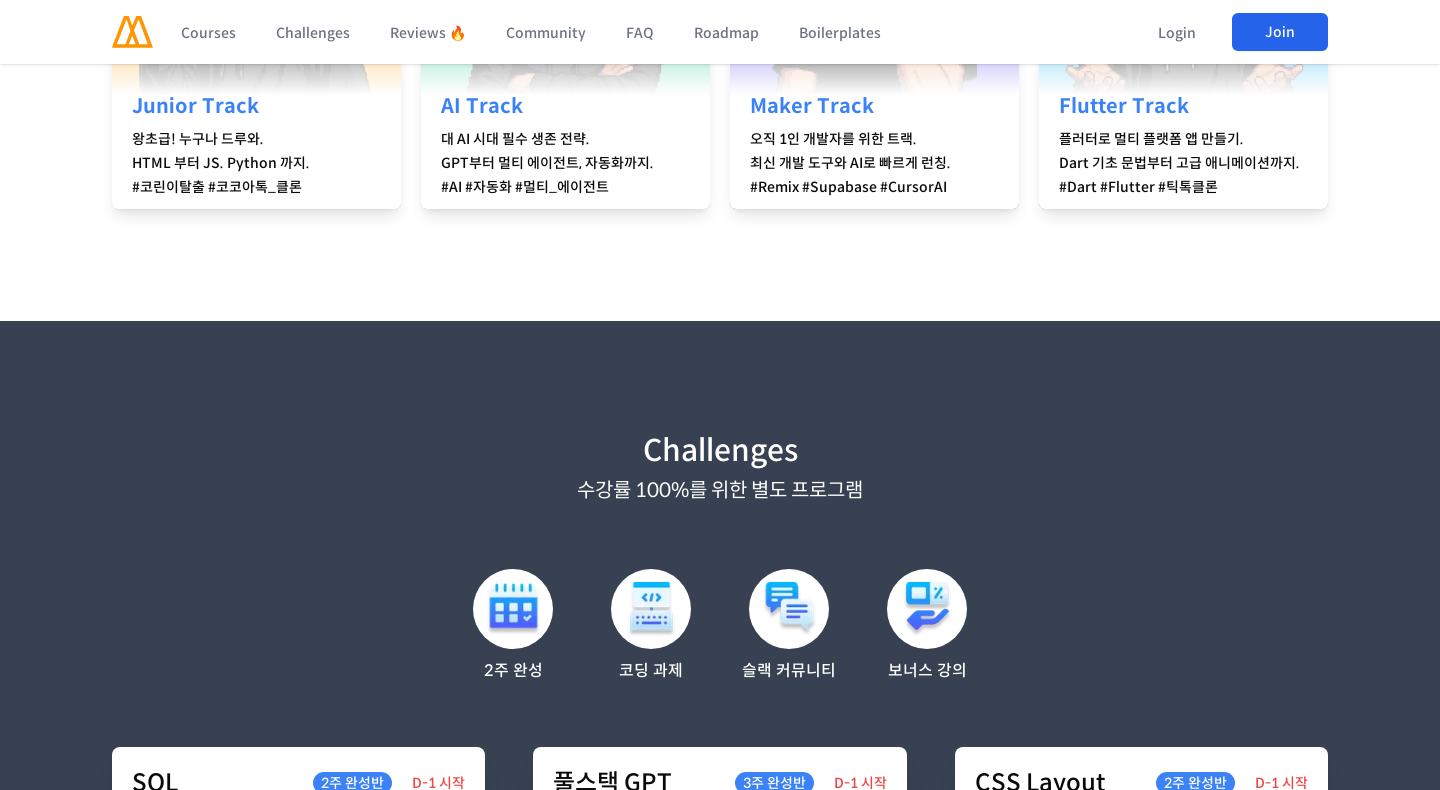

Scrolled to section 5/11 at 1440px viewport width (scroll position: 3950px)
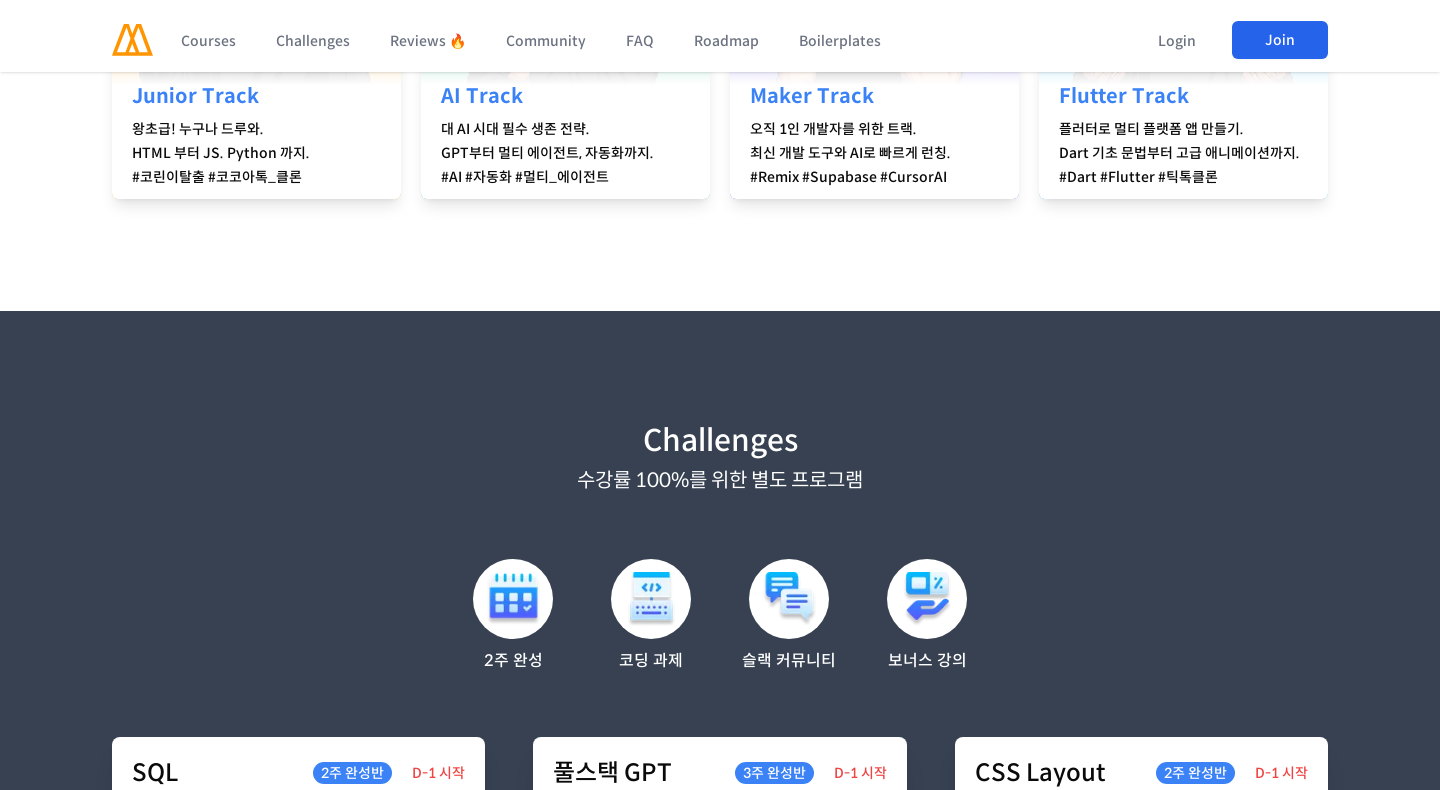

Waited 1000ms for content to load after scrolling at 1440px width
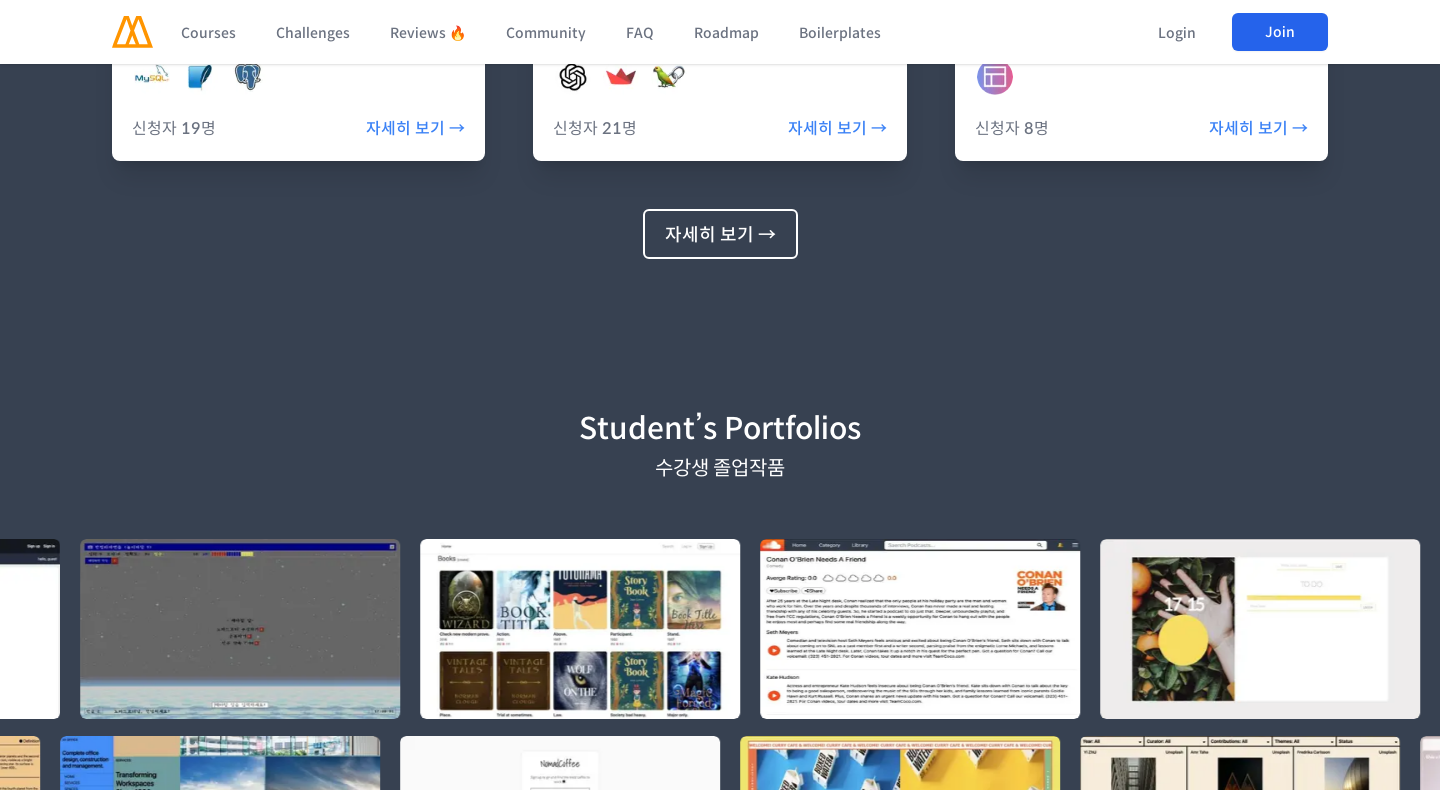

Scrolled to section 6/11 at 1440px viewport width (scroll position: 4740px)
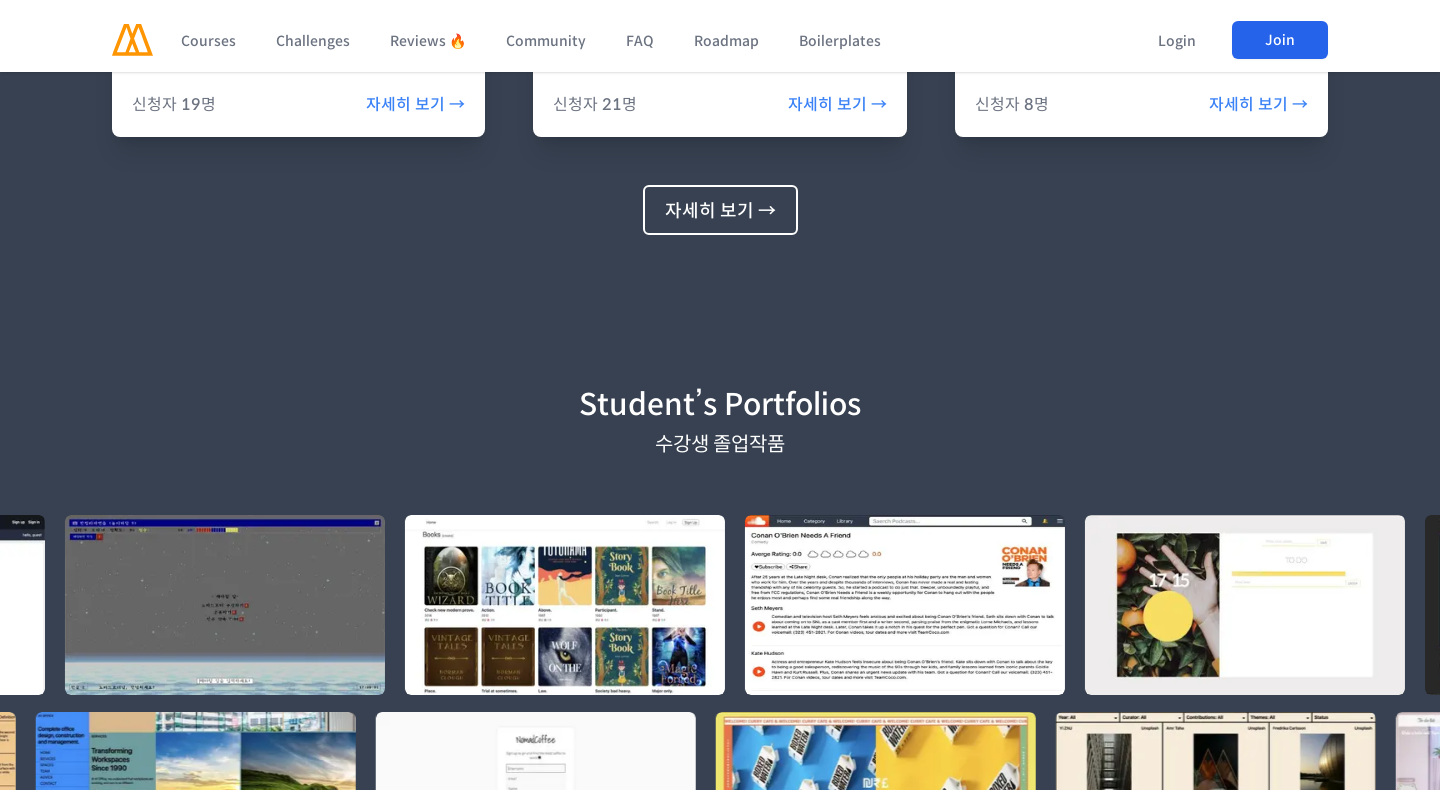

Waited 1000ms for content to load after scrolling at 1440px width
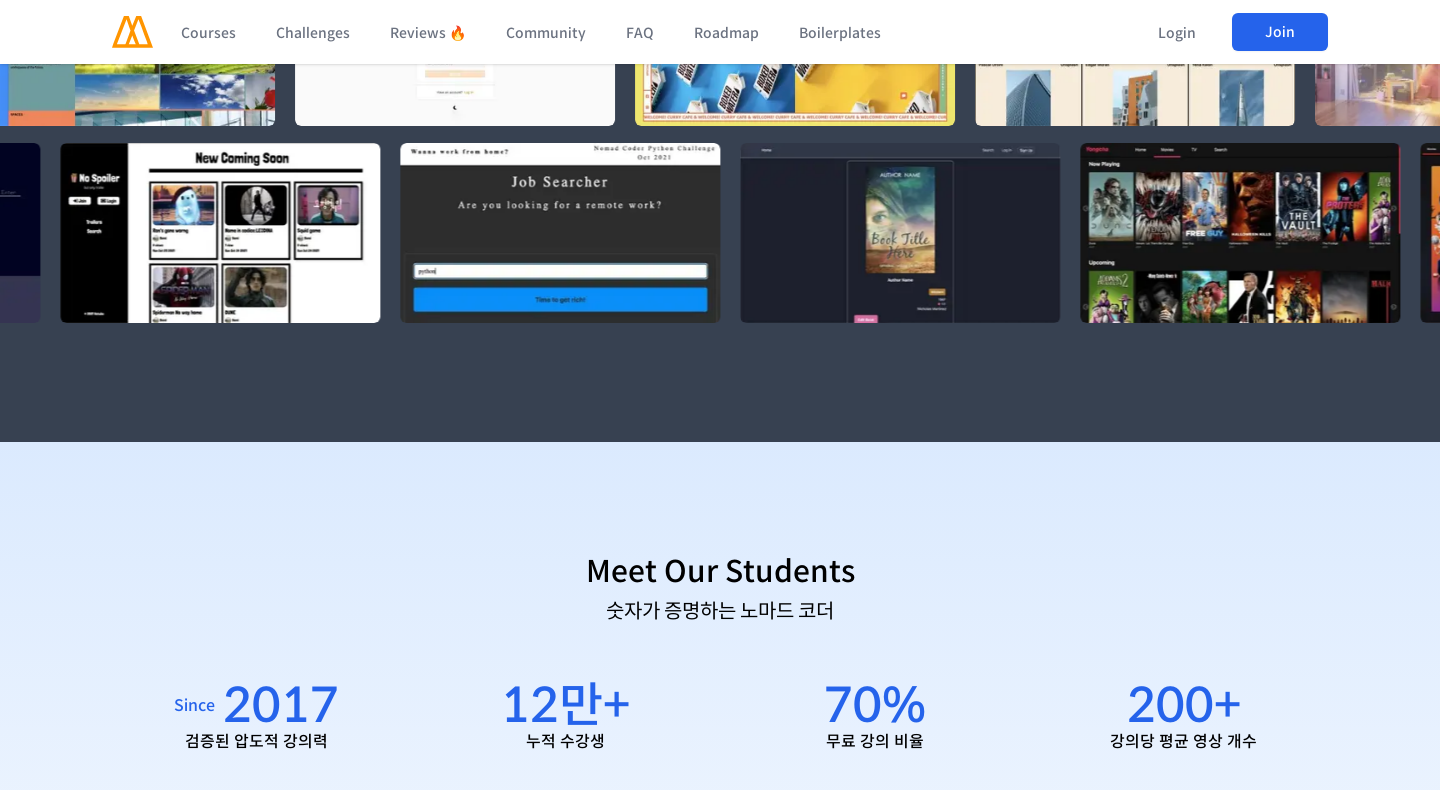

Scrolled to section 7/11 at 1440px viewport width (scroll position: 5530px)
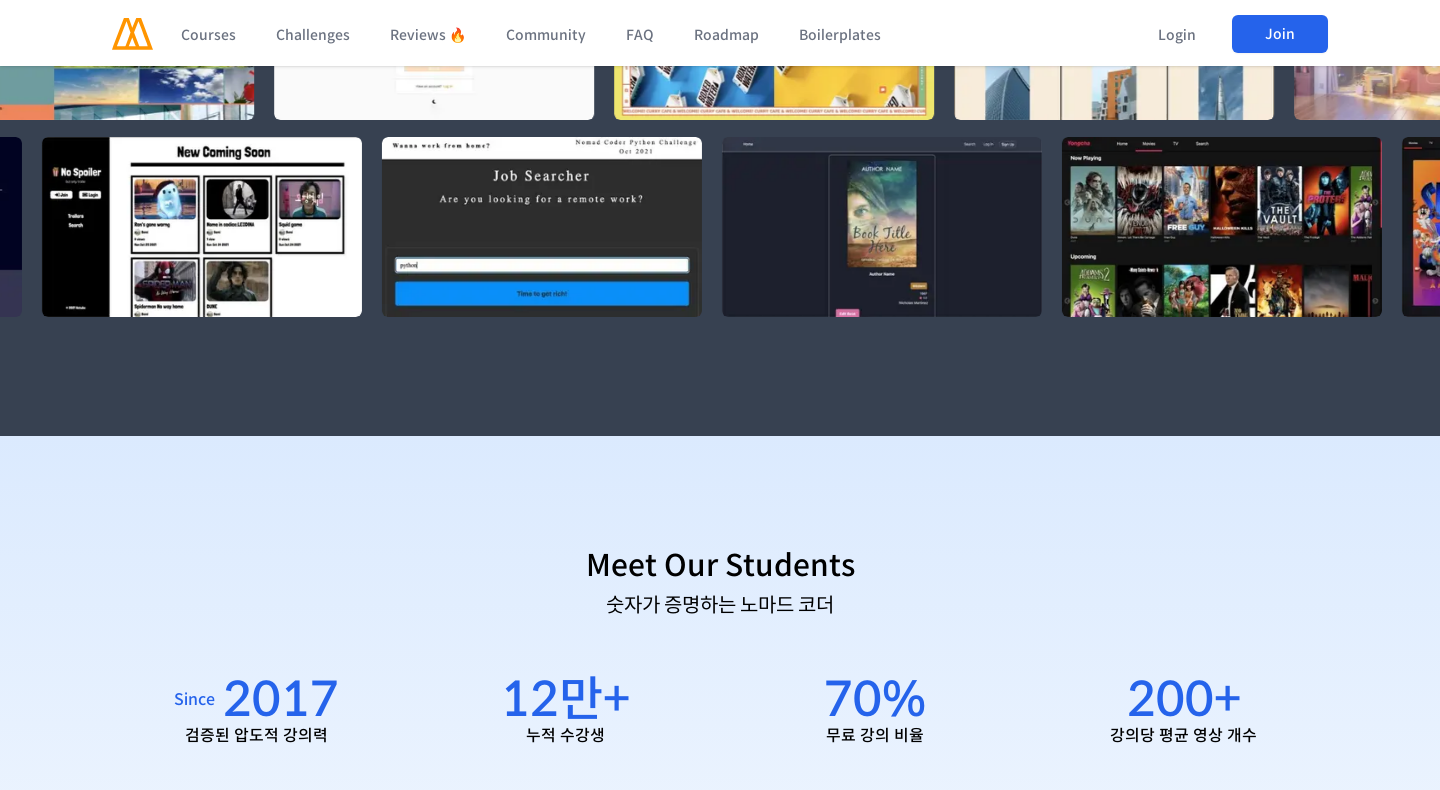

Waited 1000ms for content to load after scrolling at 1440px width
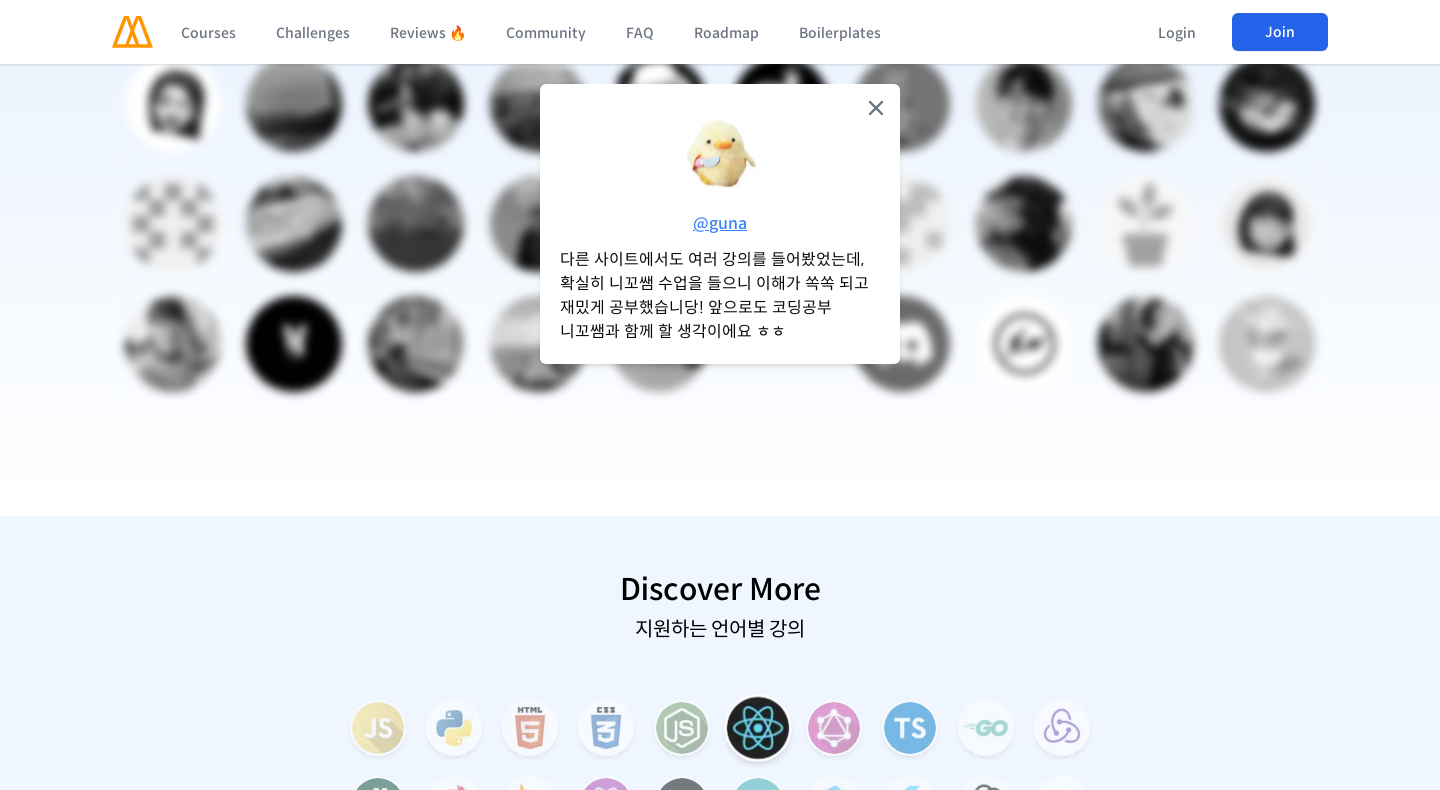

Scrolled to section 8/11 at 1440px viewport width (scroll position: 6320px)
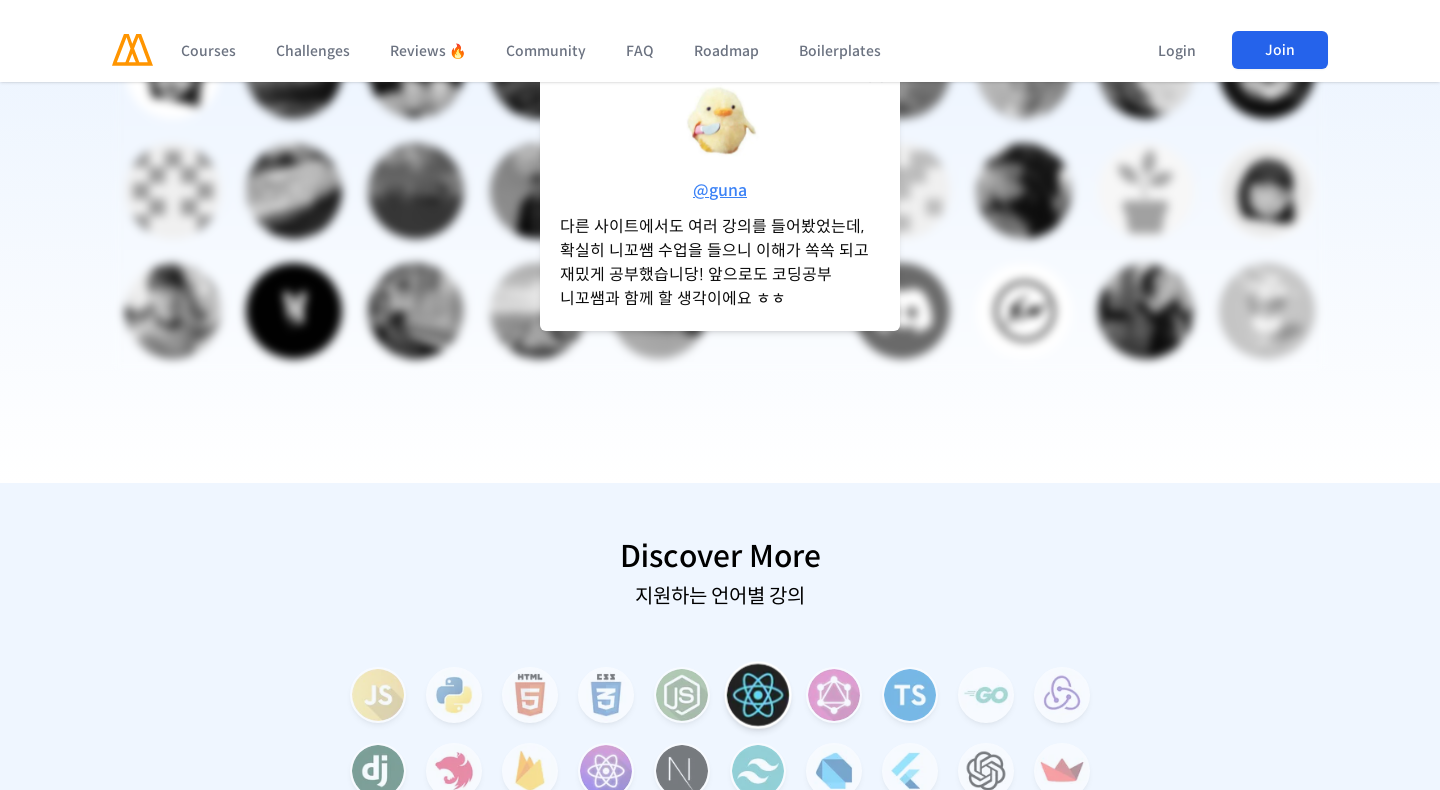

Waited 1000ms for content to load after scrolling at 1440px width
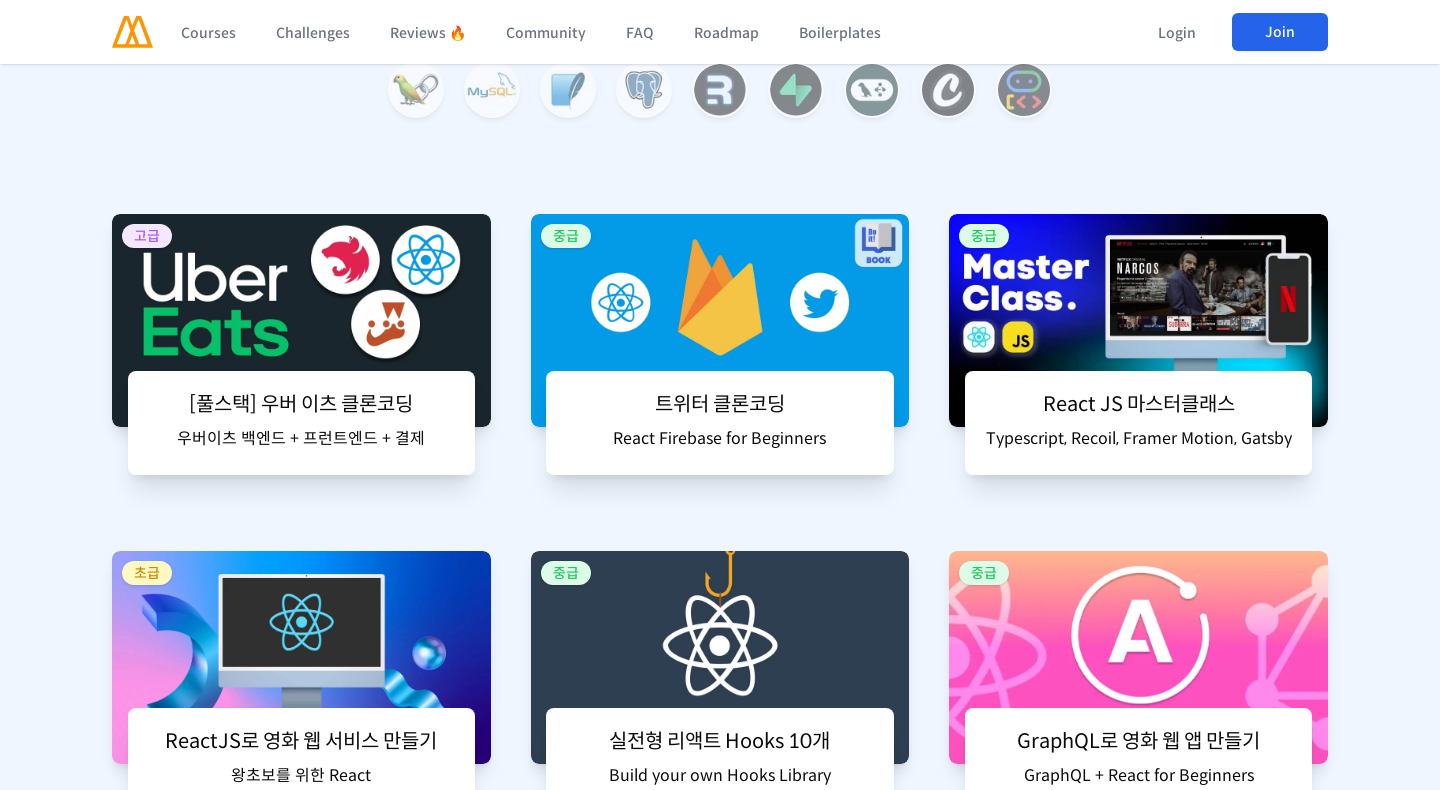

Scrolled to section 9/11 at 1440px viewport width (scroll position: 7110px)
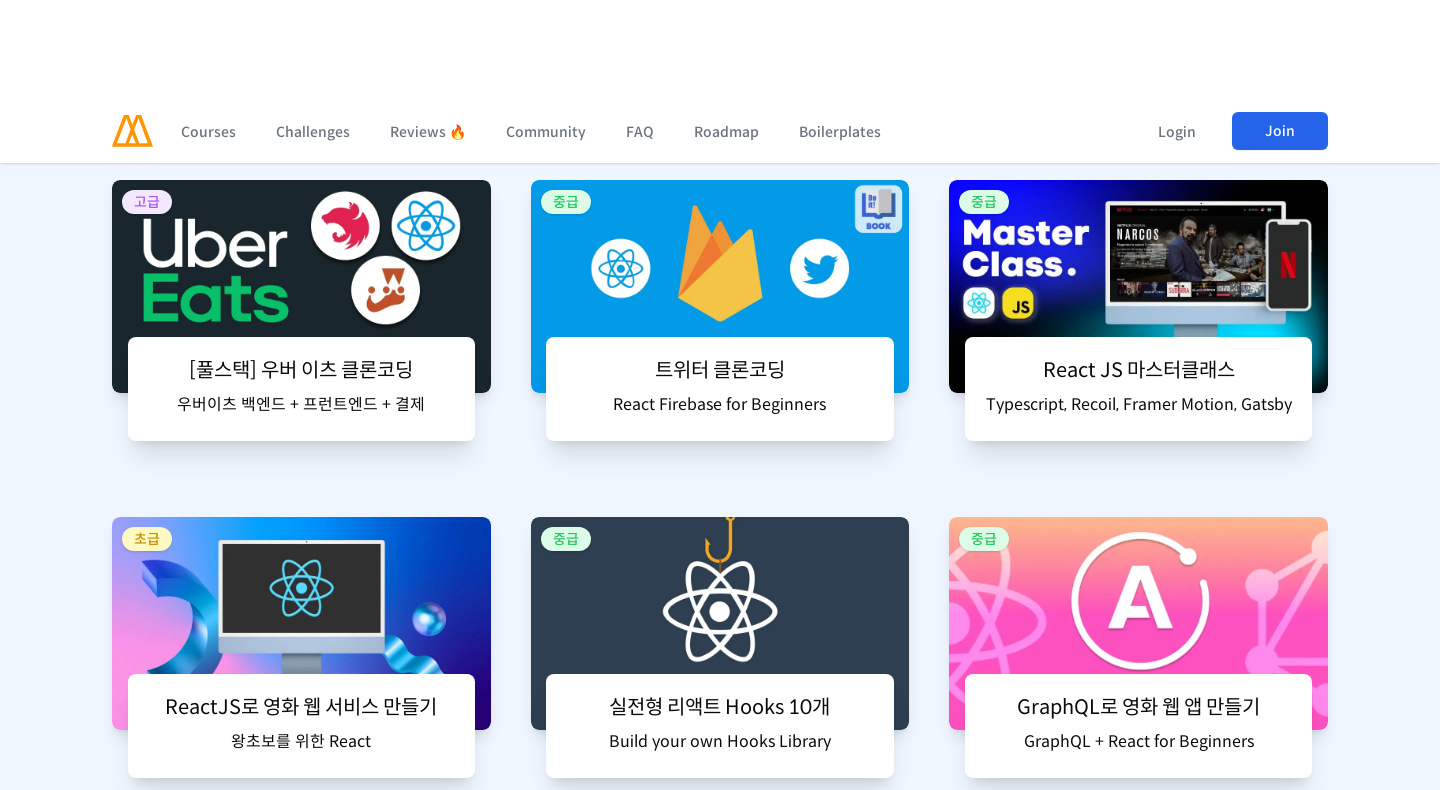

Waited 1000ms for content to load after scrolling at 1440px width
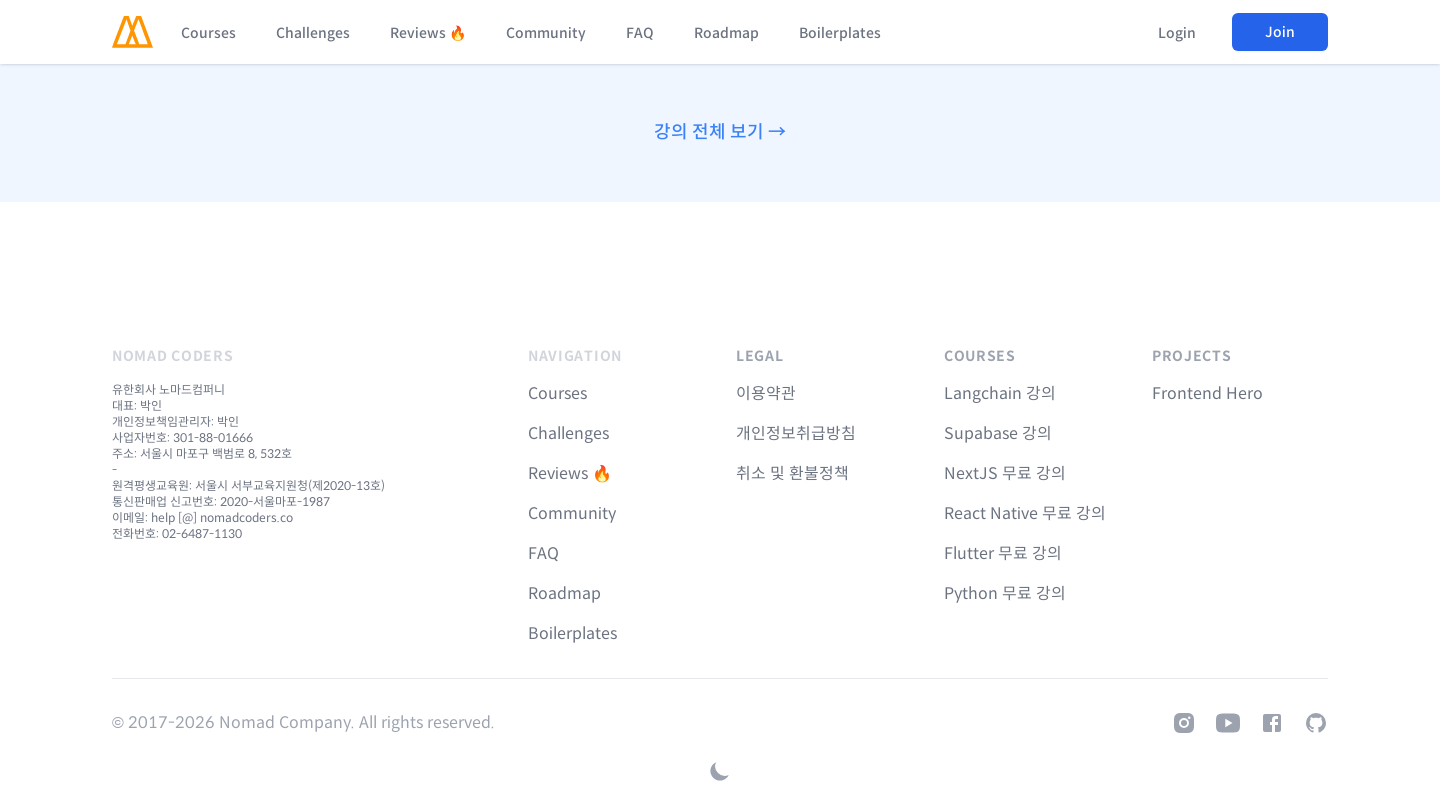

Scrolled to section 10/11 at 1440px viewport width (scroll position: 7900px)
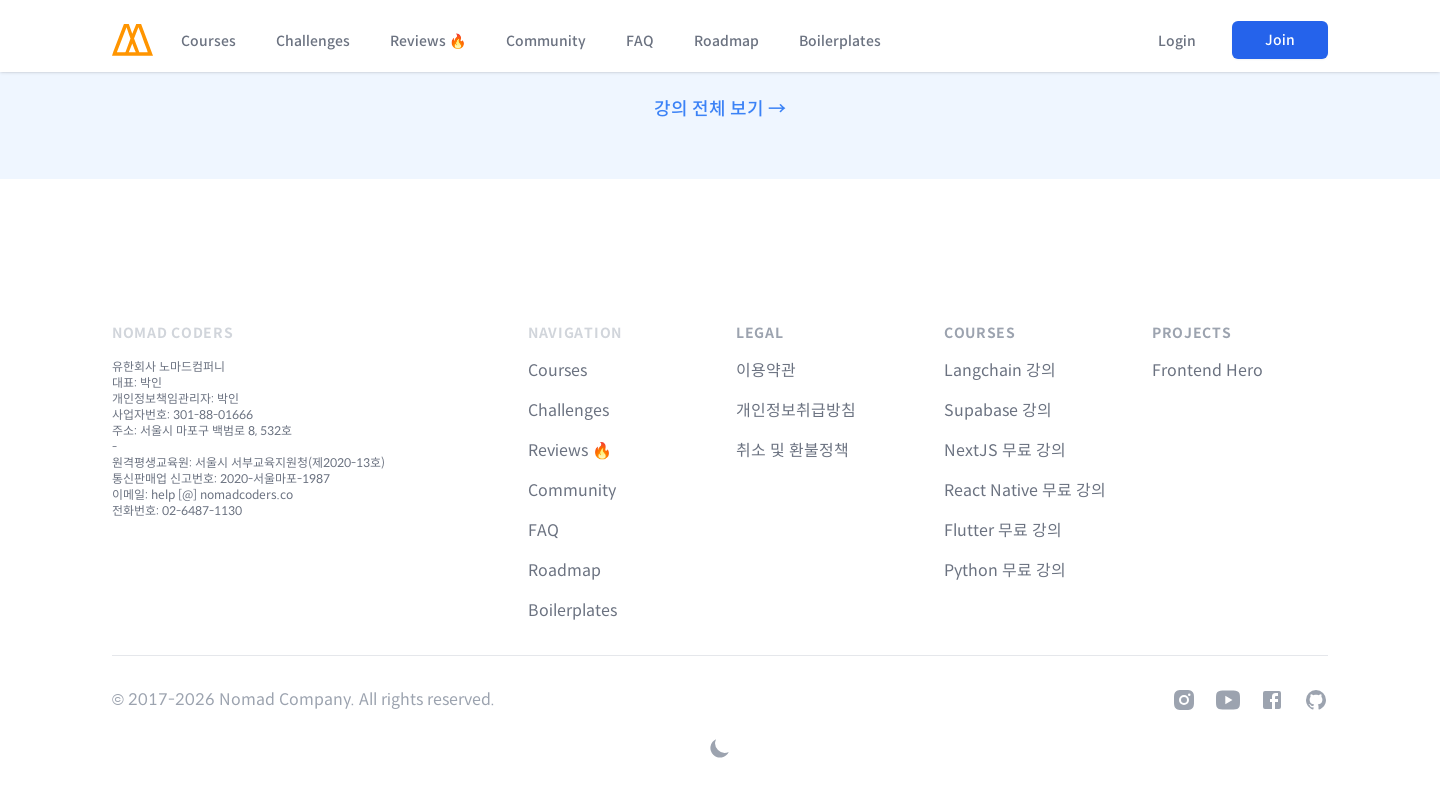

Waited 1000ms for content to load after scrolling at 1440px width
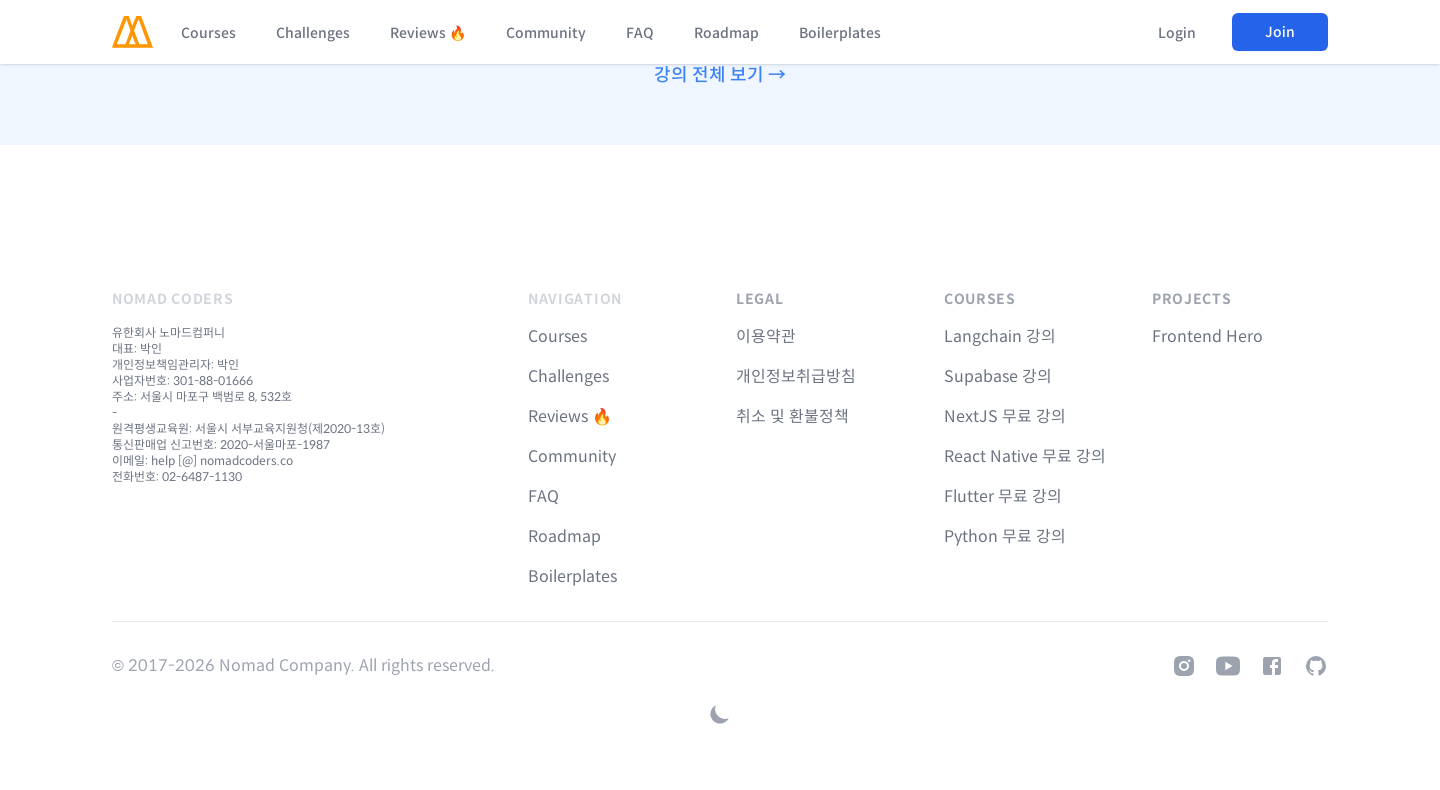

Scrolled to section 11/11 at 1440px viewport width (scroll position: 8690px)
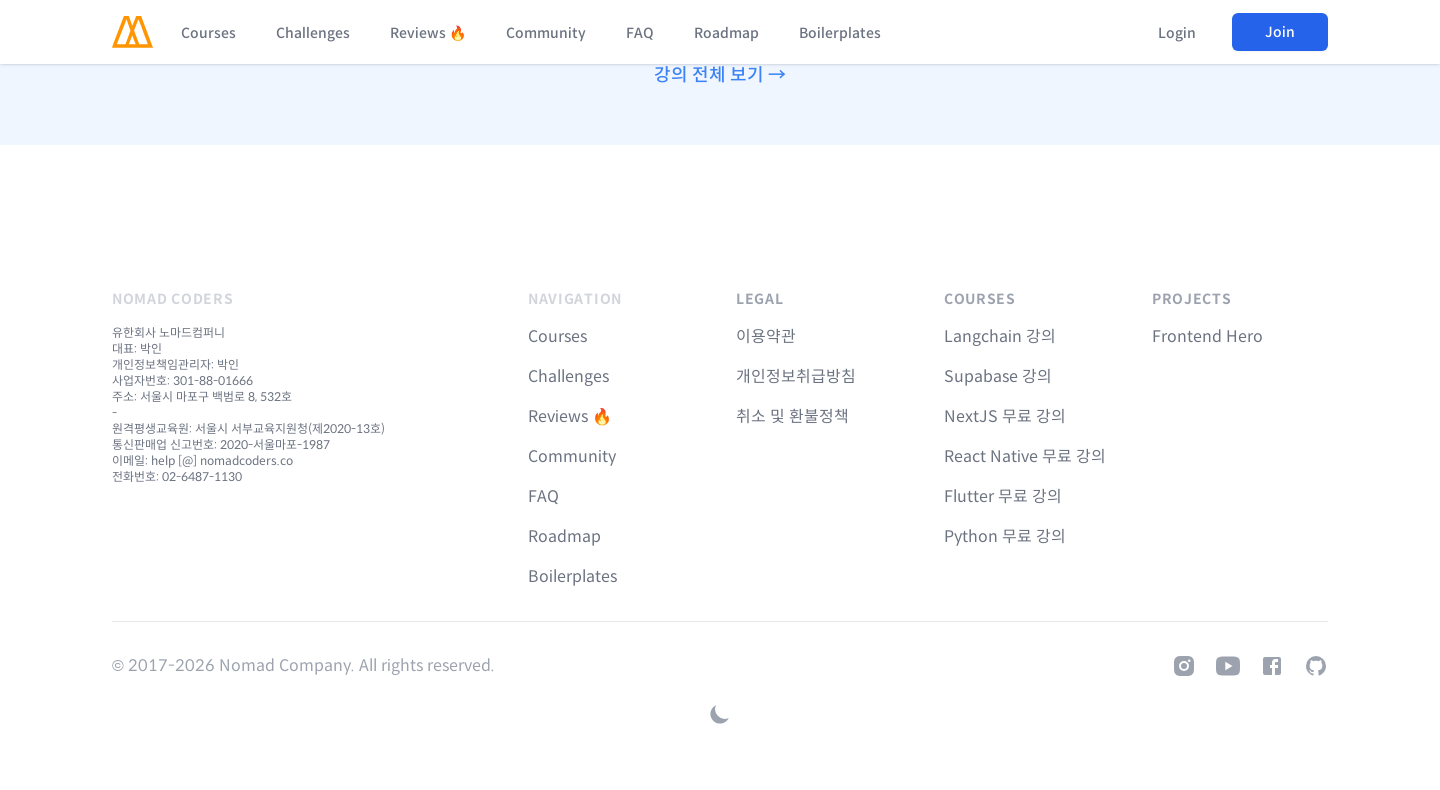

Waited 1000ms for content to load after scrolling at 1440px width
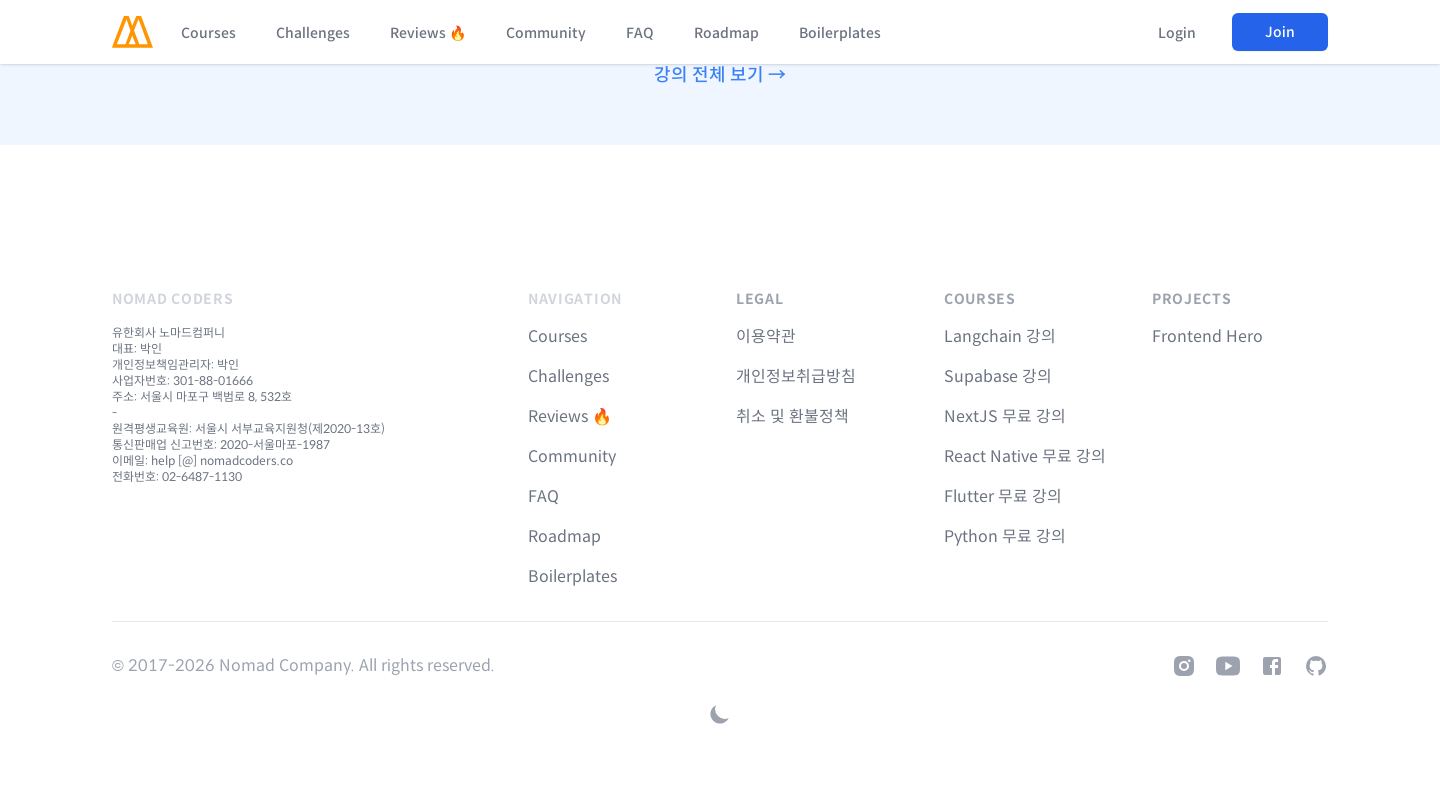

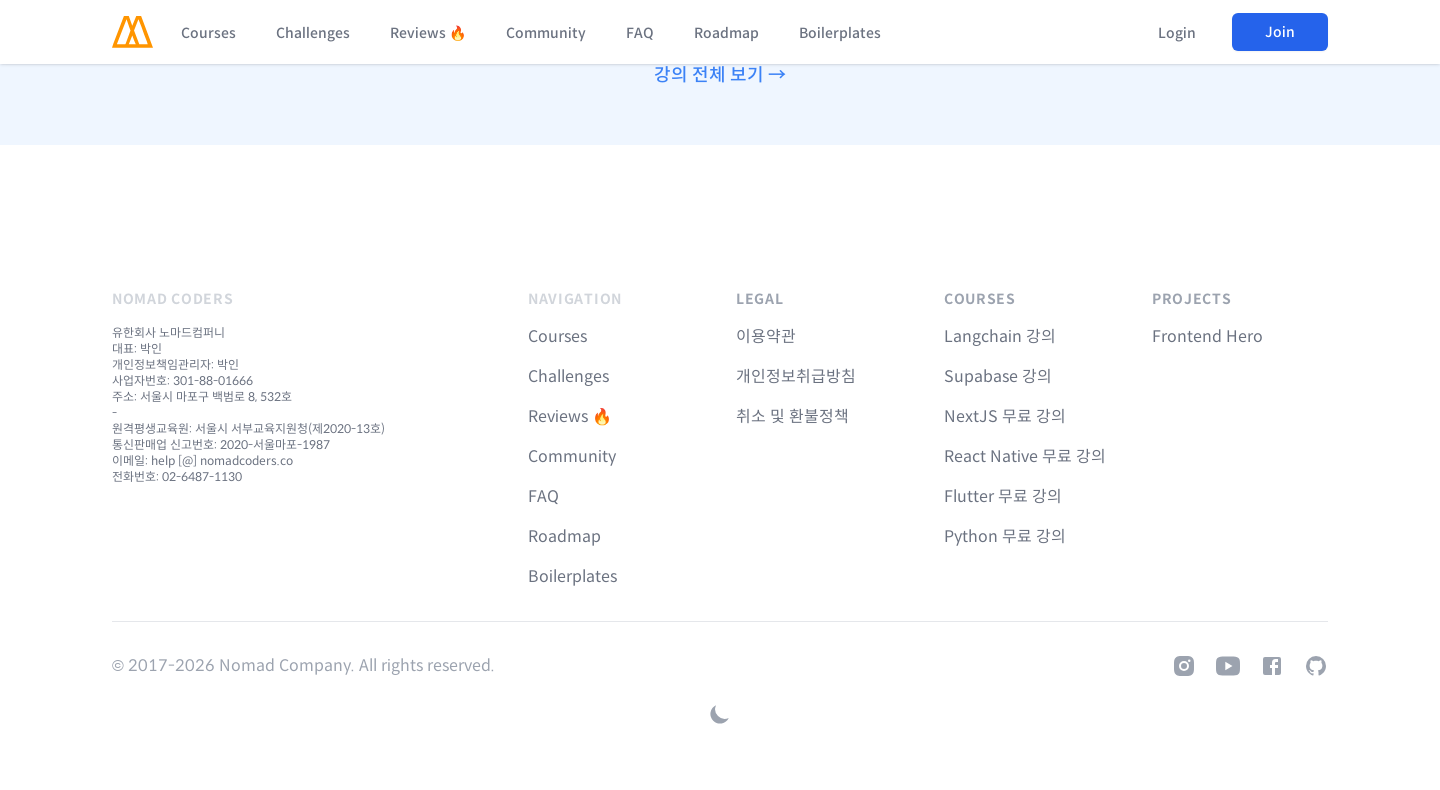